Tests various form interactions on a practice site including filling text fields, selecting radio buttons, checkboxes, dropdowns, handling pagination, alerts, mouse hover actions, double-click, and drag-and-drop functionality.

Starting URL: https://testautomationpractice.blogspot.com/

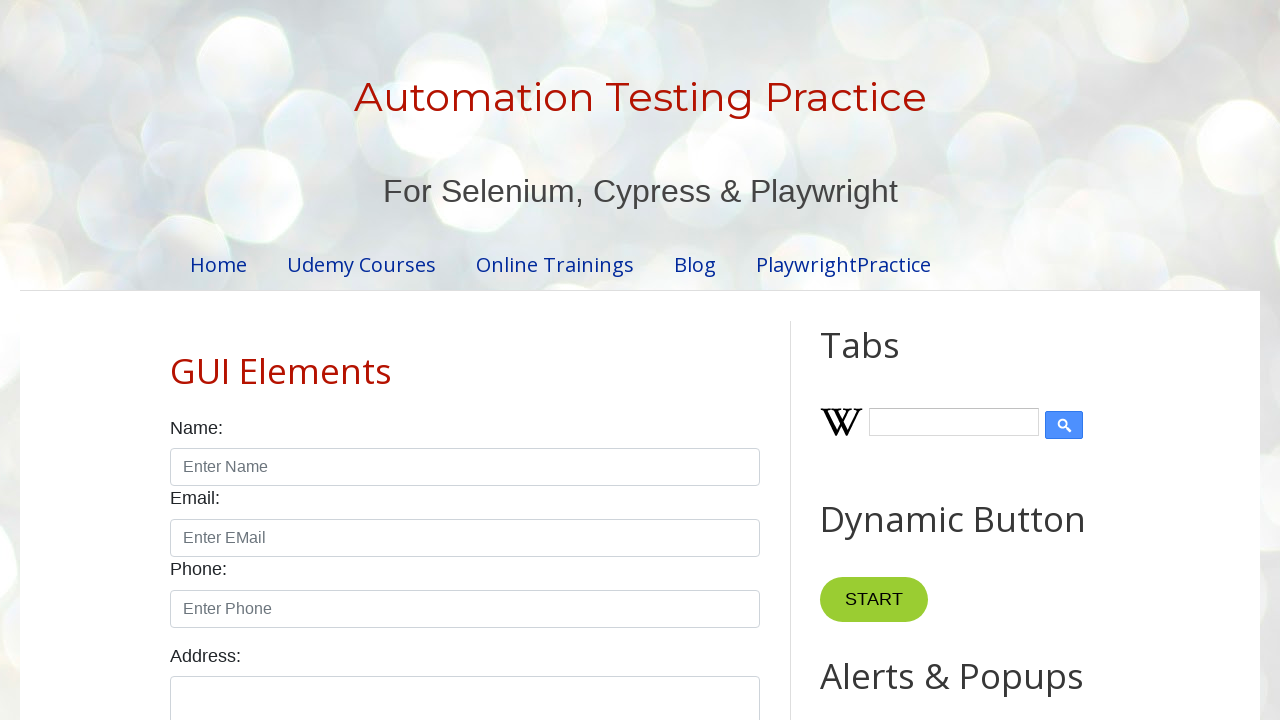

Filled name field with 'Nishant' on #name
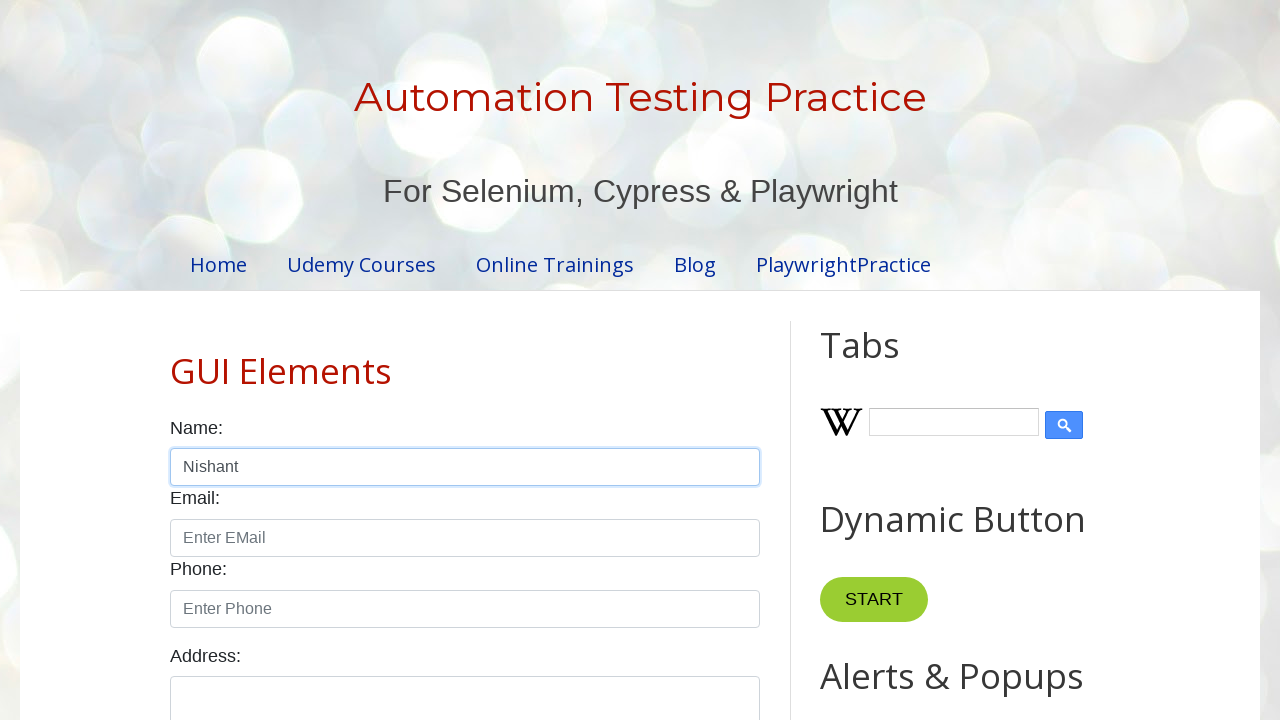

Filled email field with 'abc@gmail.com' on #email
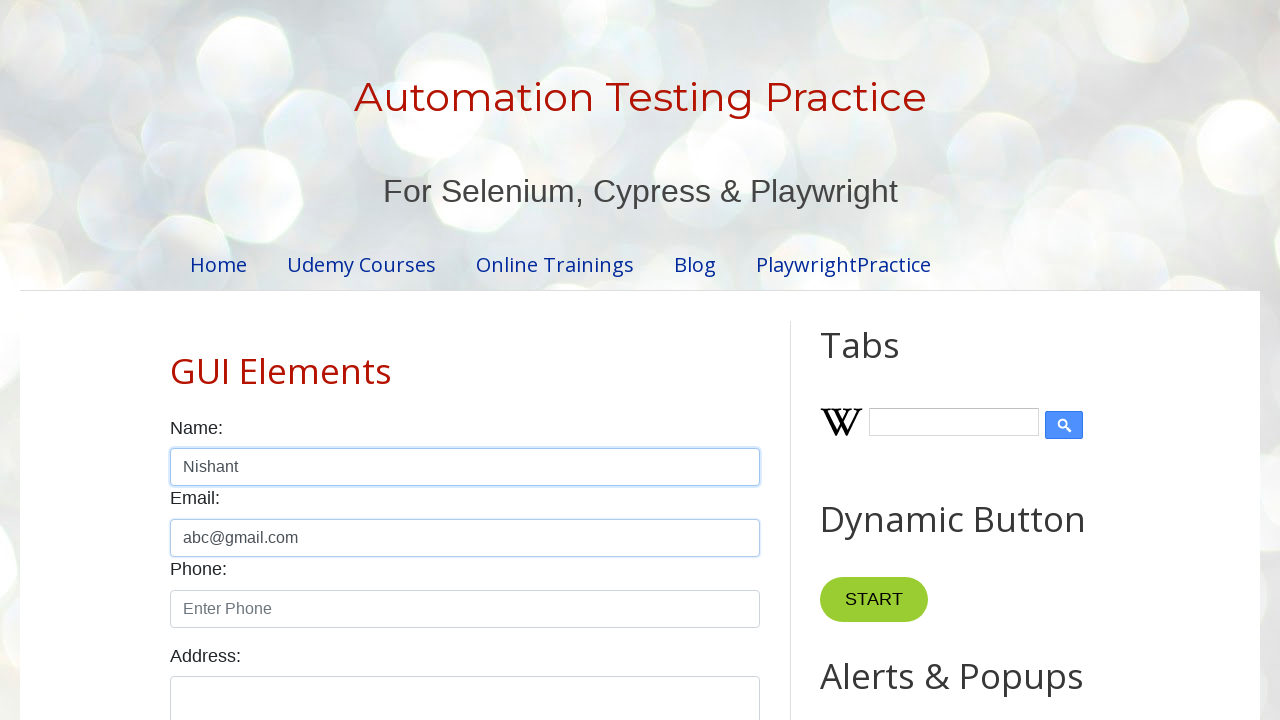

Filled phone field with '9846485123' on #phone
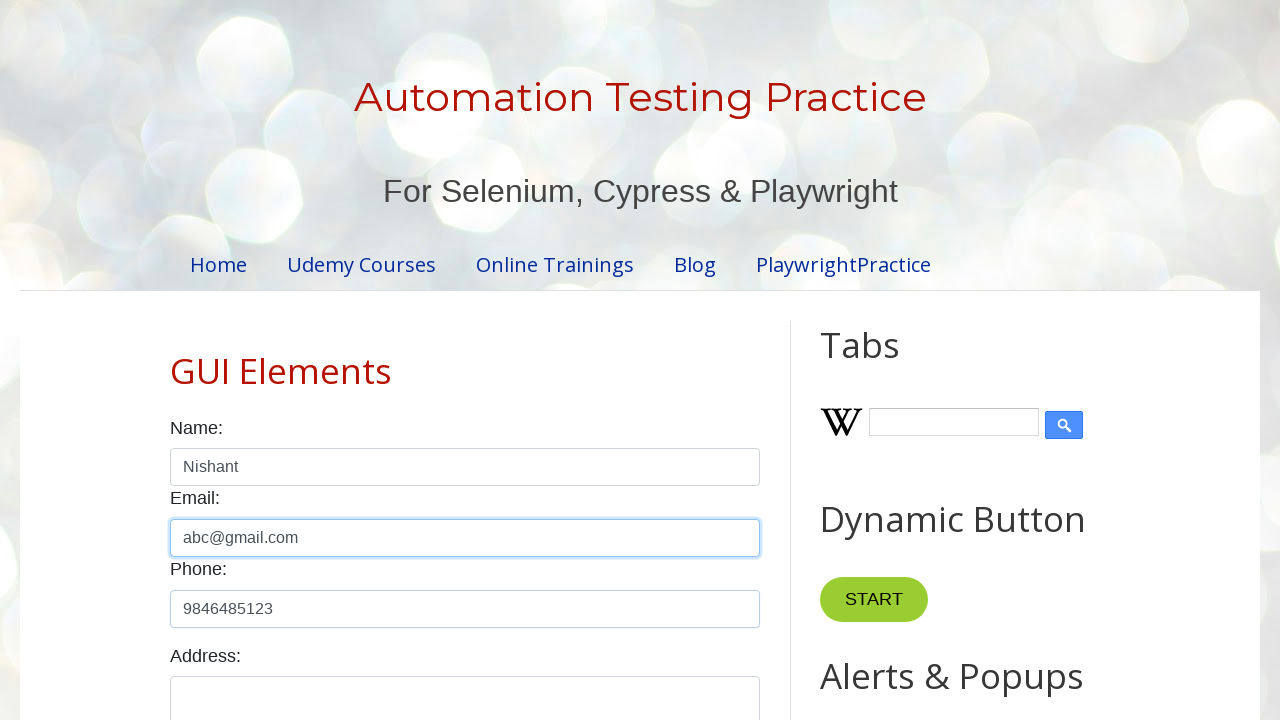

Filled textarea with 'Hello' on #textarea
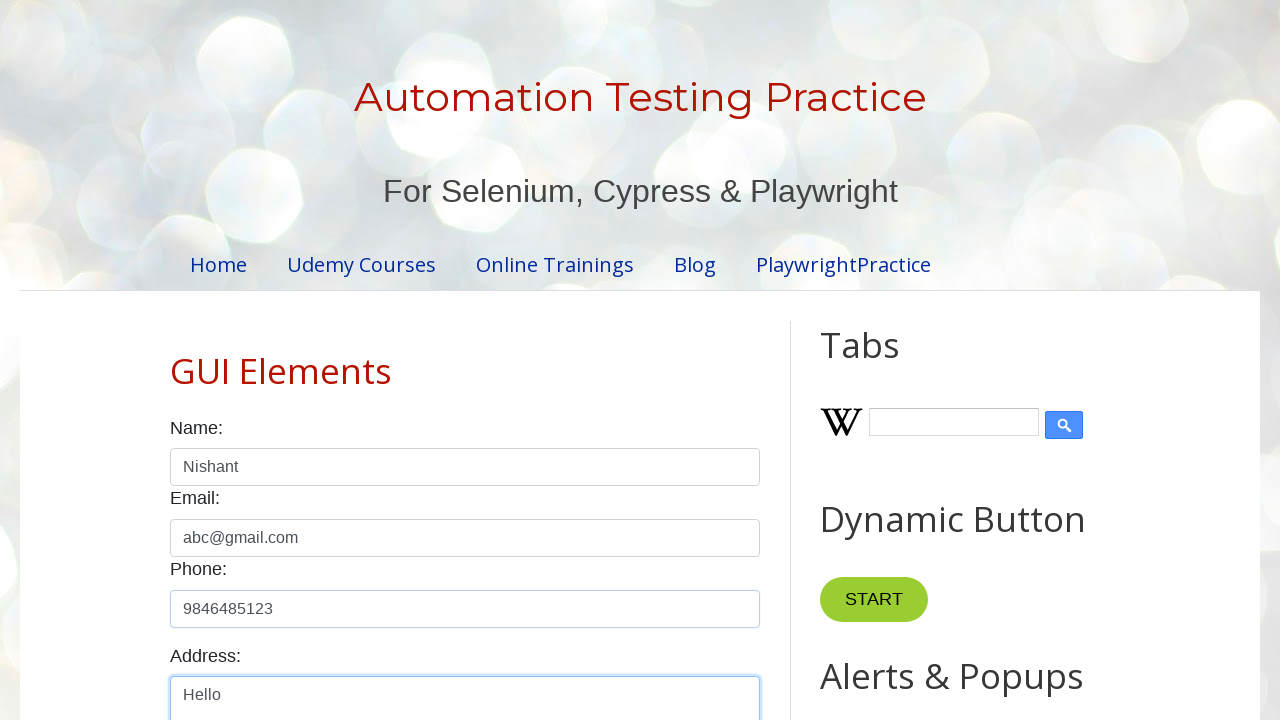

Selected first radio button at (176, 360) on input[type='radio']
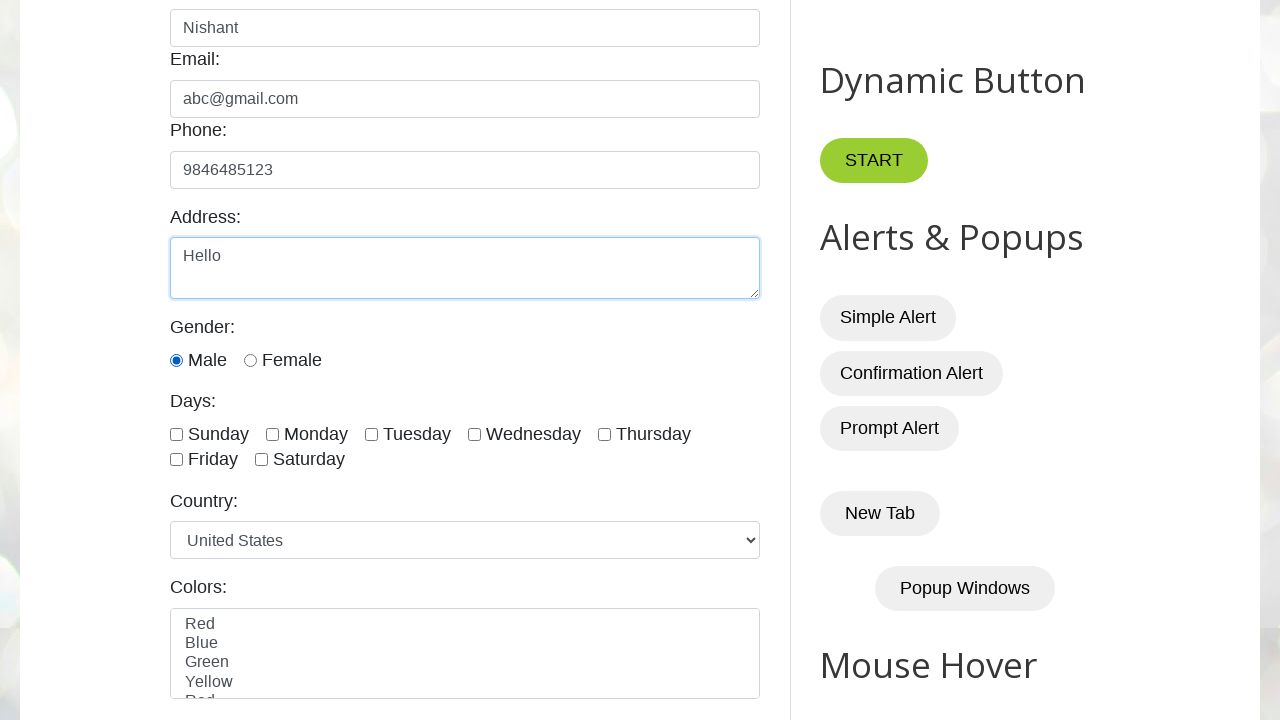

Selected checkbox at index 4 at (604, 434) on .form-check-input[type='checkbox'] >> nth=4
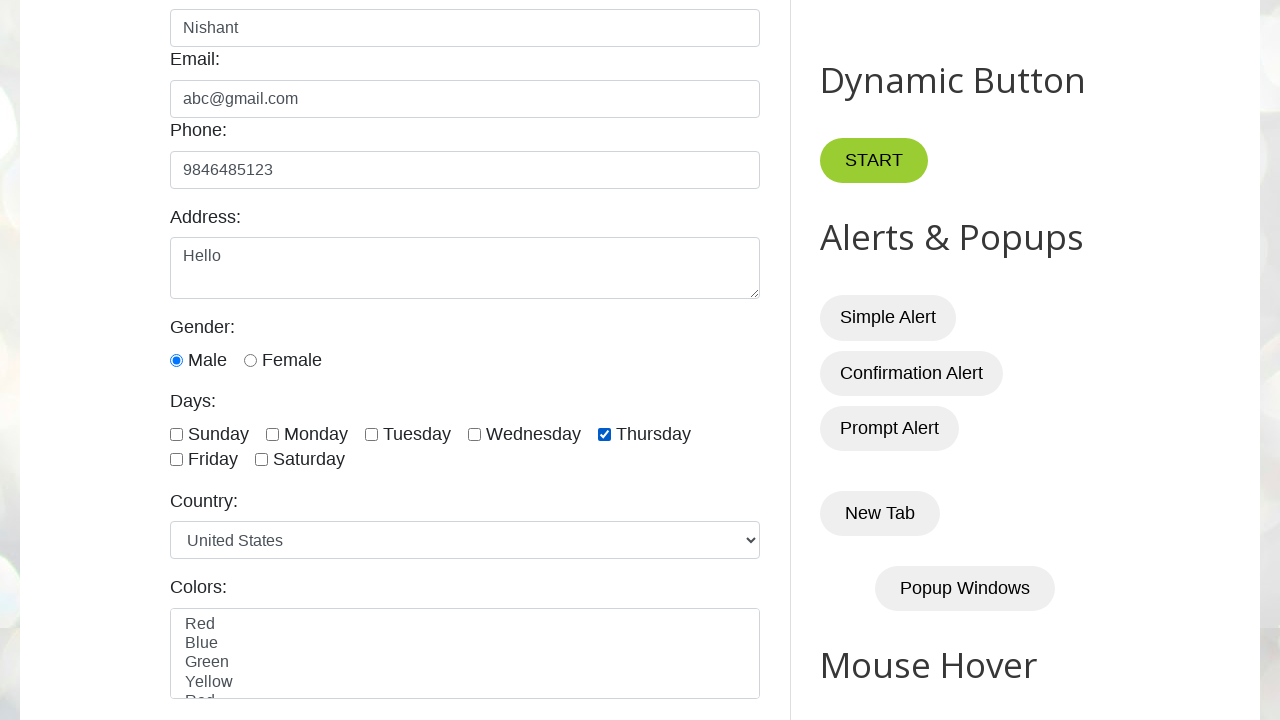

Selected checkbox at index 5 at (176, 460) on .form-check-input[type='checkbox'] >> nth=5
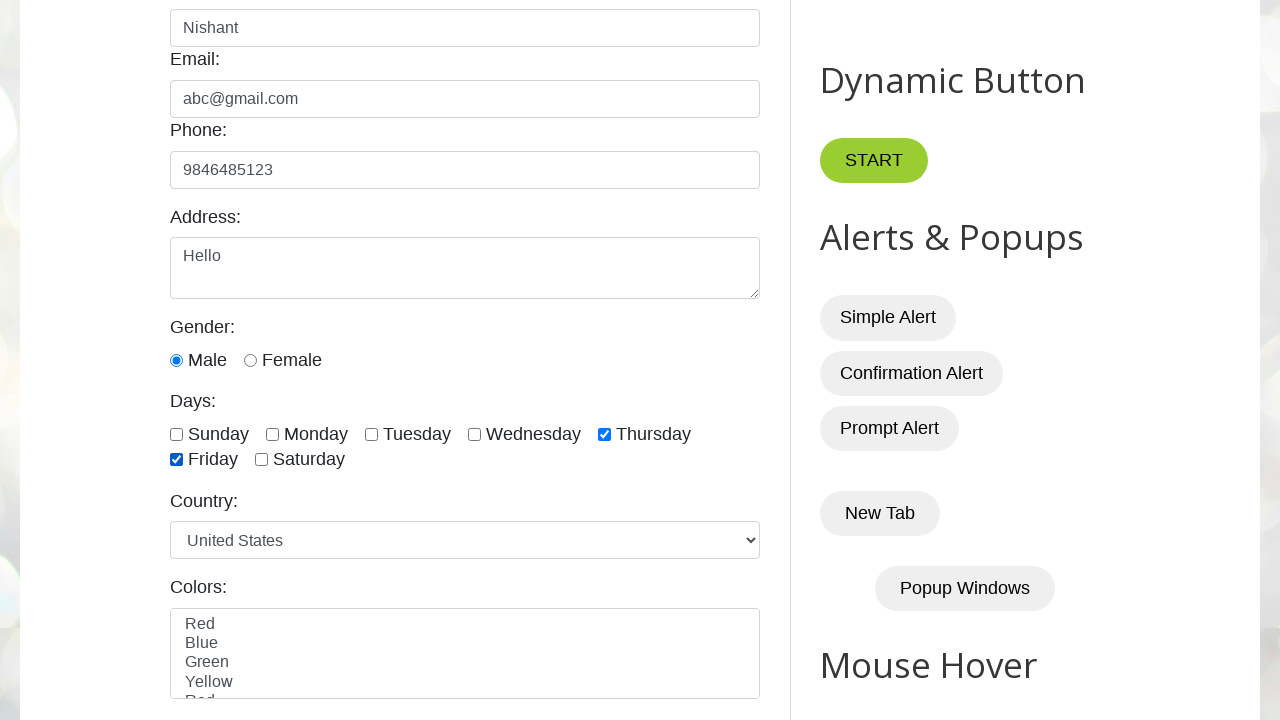

Selected checkbox at index 6 at (262, 460) on .form-check-input[type='checkbox'] >> nth=6
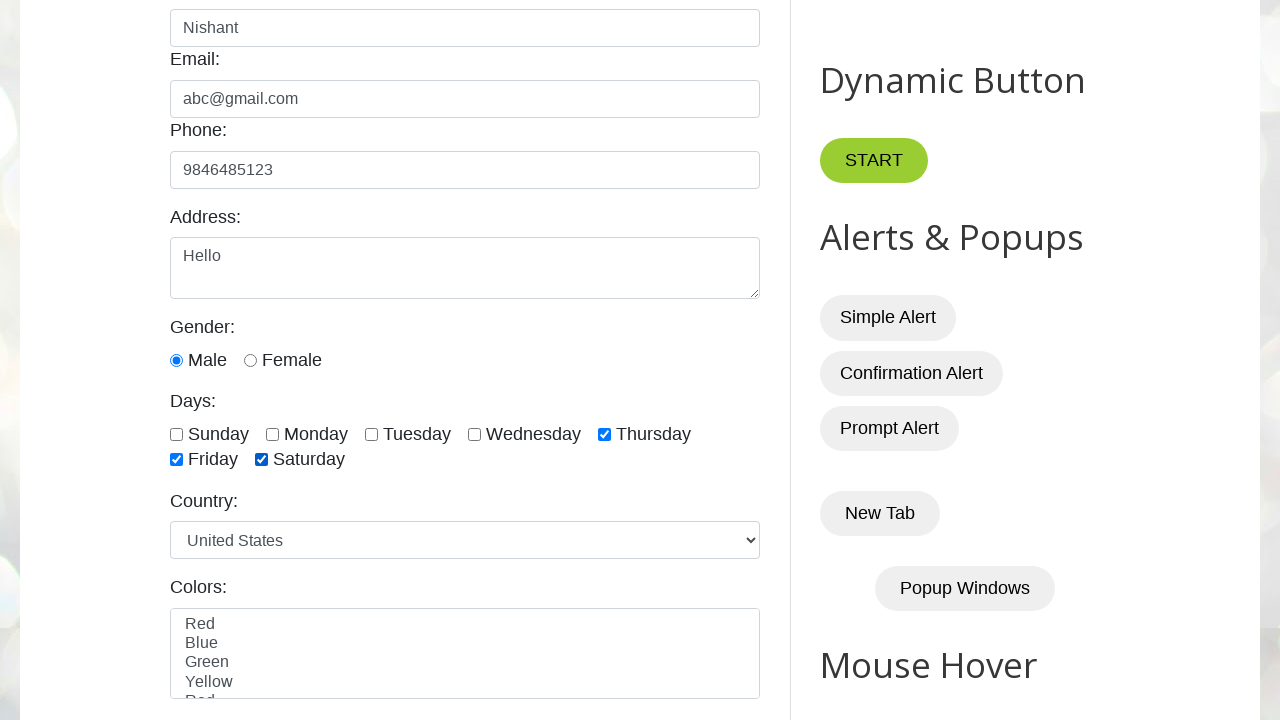

Selected 'India' from country dropdown on #country
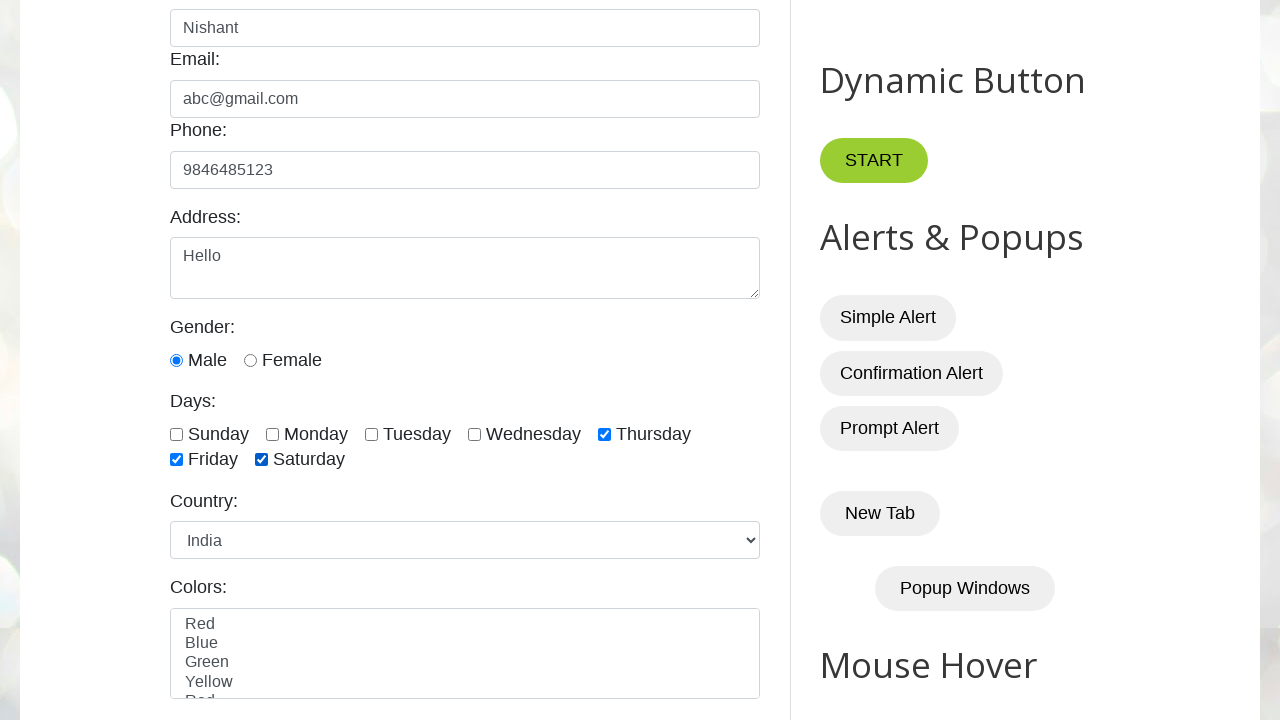

Selected color option at index 3 at (465, 682) on #colors option >> nth=3
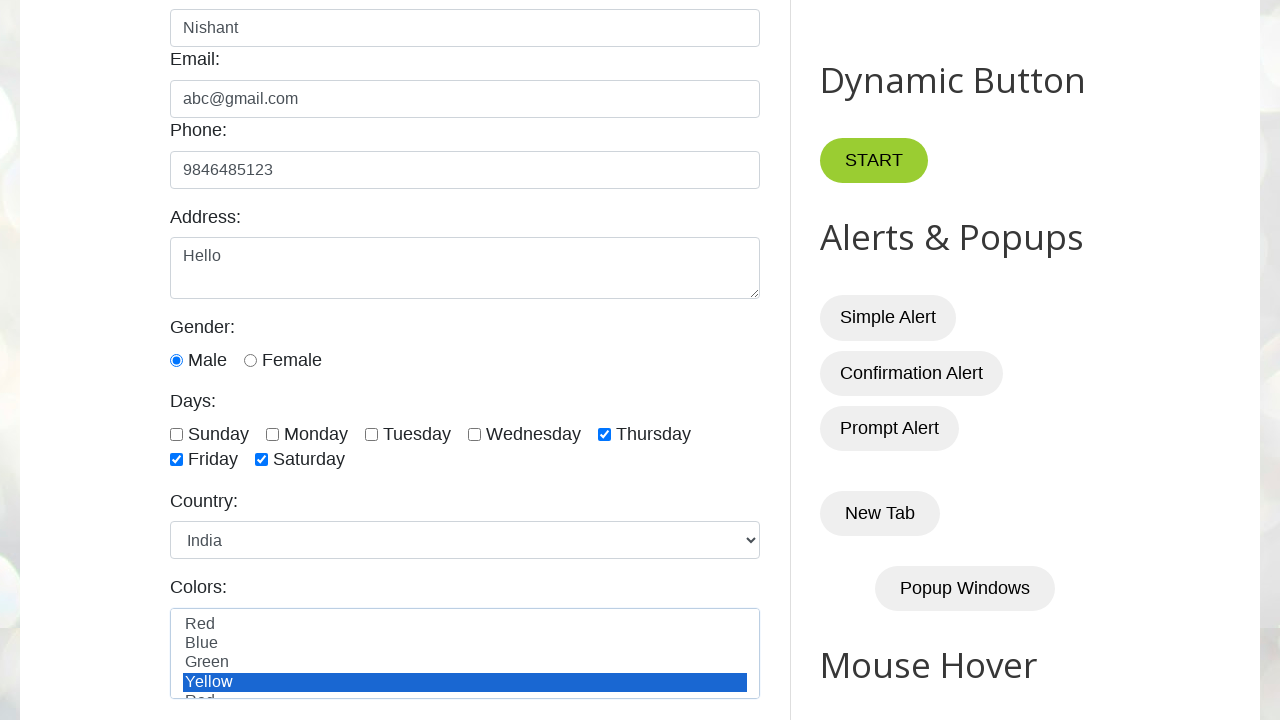

Selected color option at index 4 at (465, 688) on #colors option >> nth=4
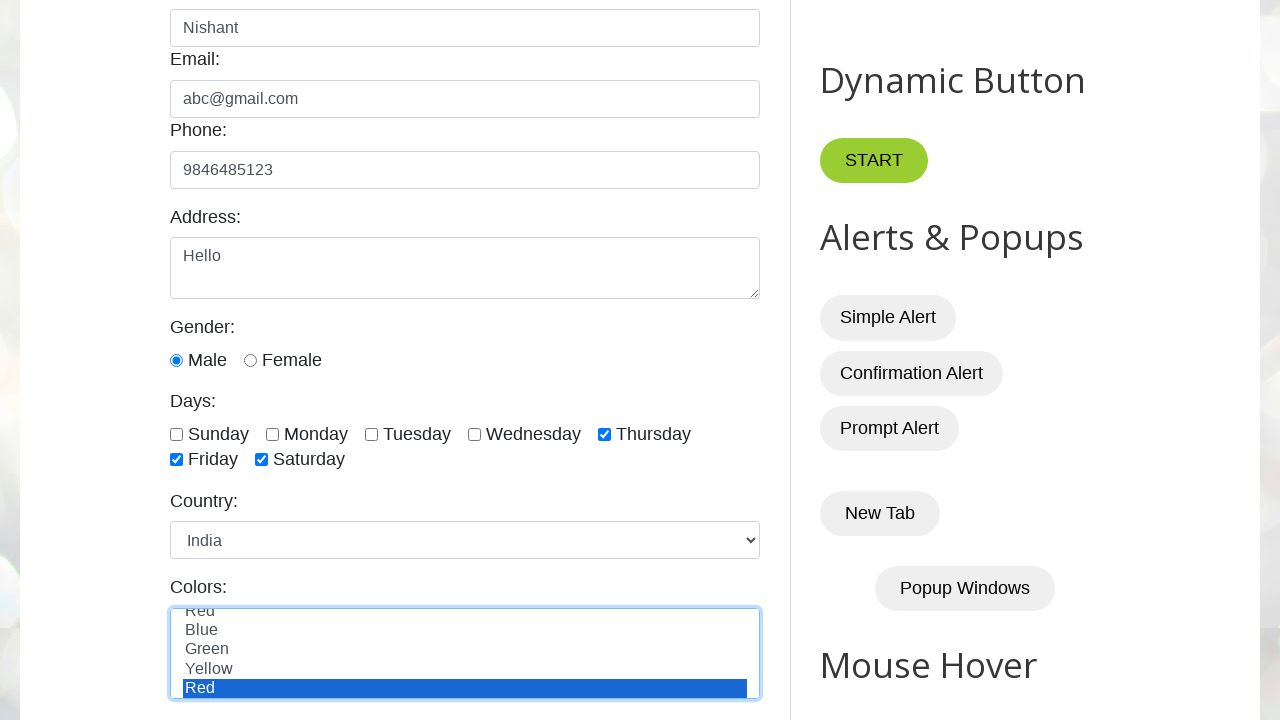

Selected color option at index 5 at (465, 663) on #colors option >> nth=5
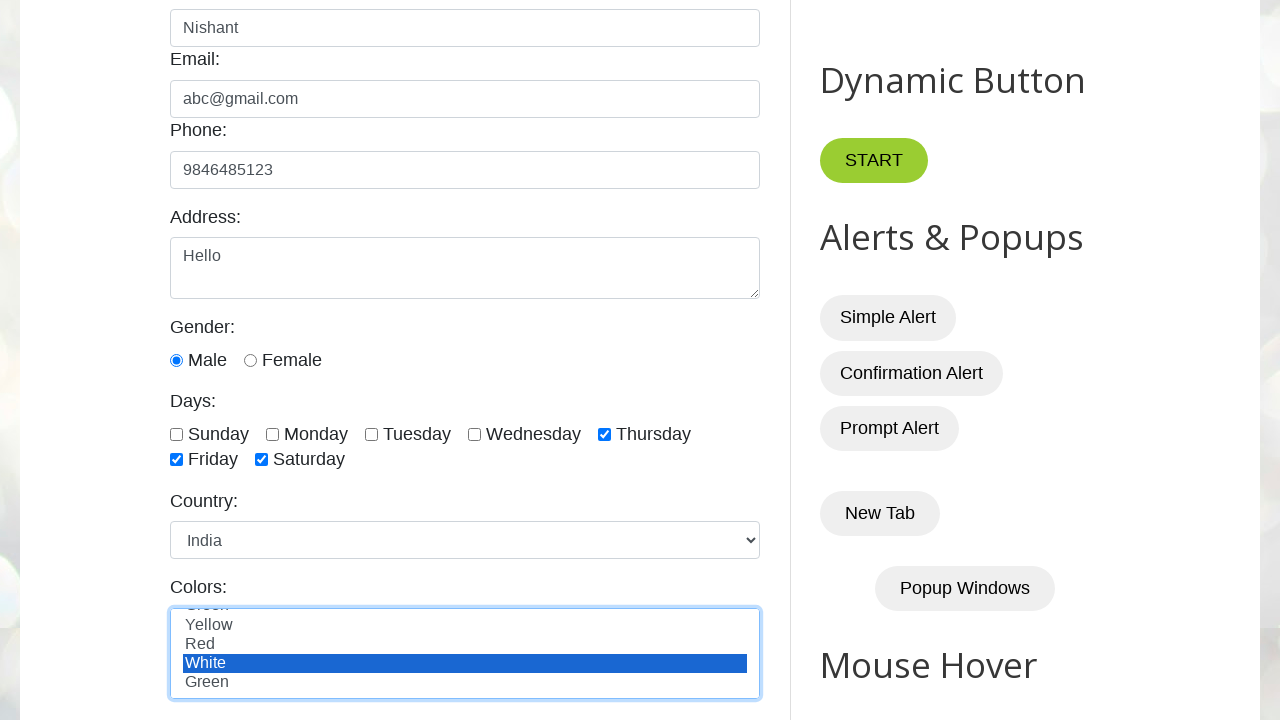

Selected color option at index 6 at (465, 683) on #colors option >> nth=6
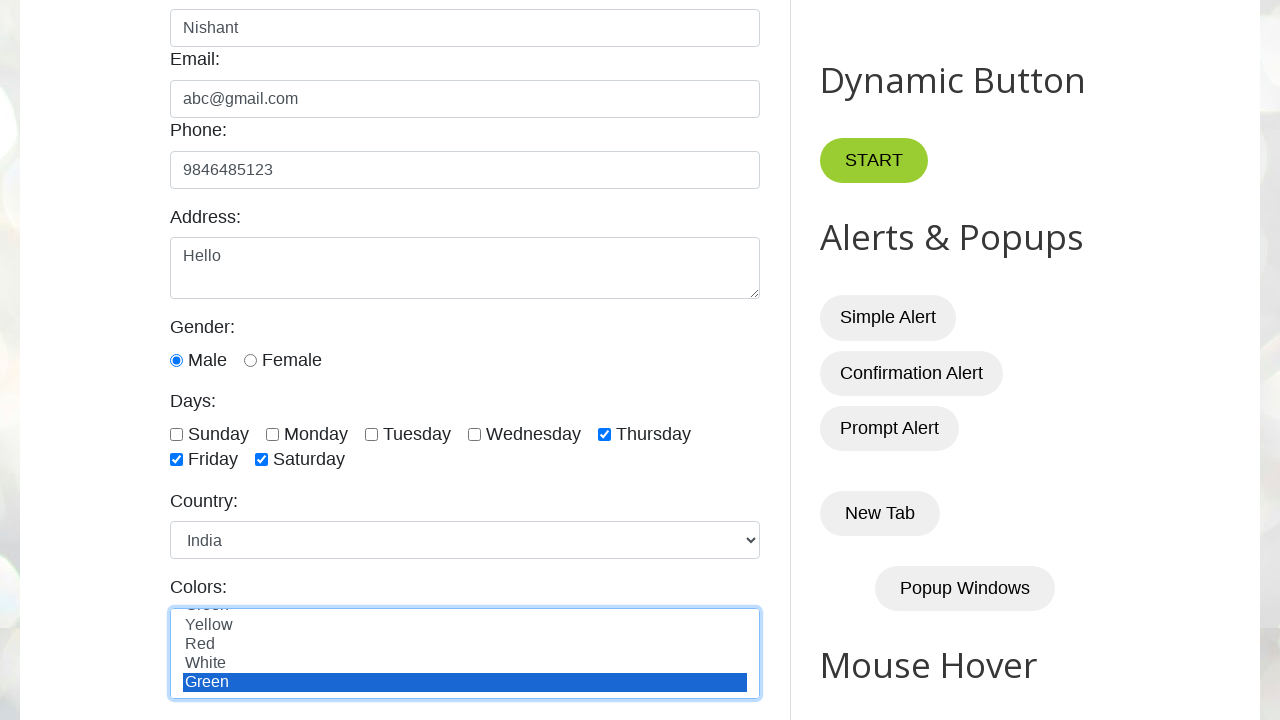

Selected an animal from multi-select at (465, 361) on #animals option >> nth=0
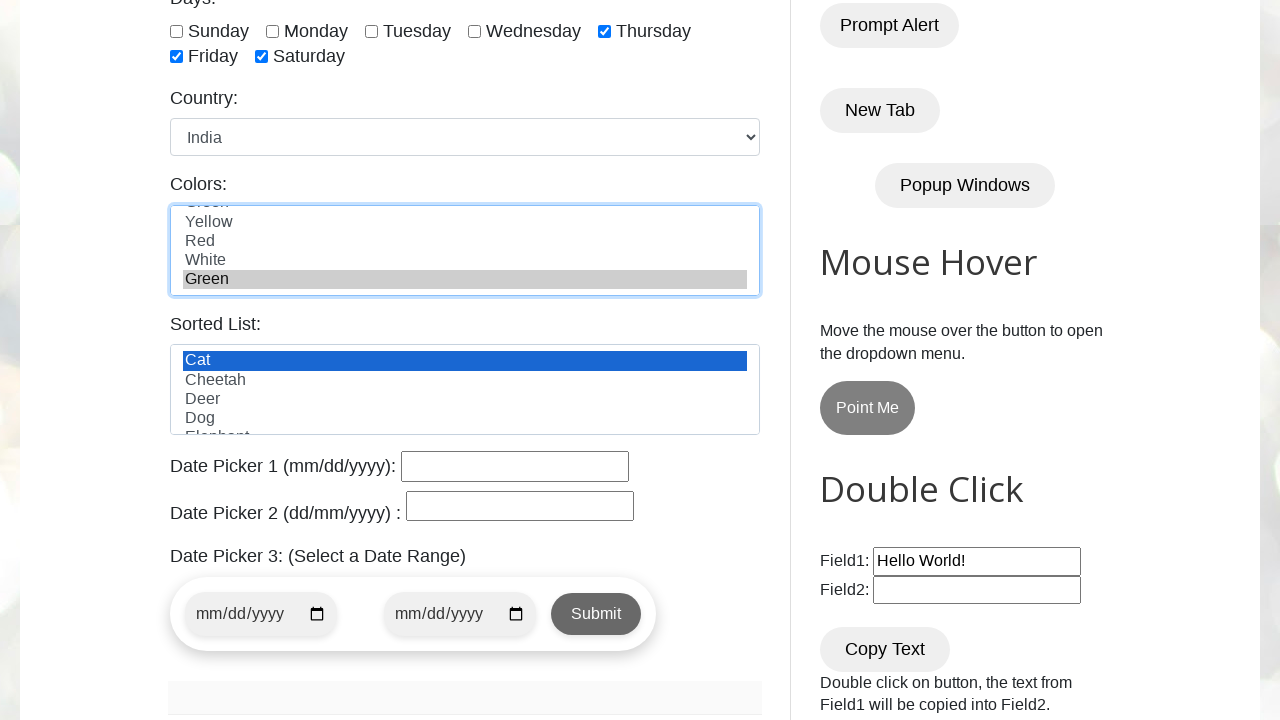

Selected an animal from multi-select at (465, 380) on #animals option >> nth=1
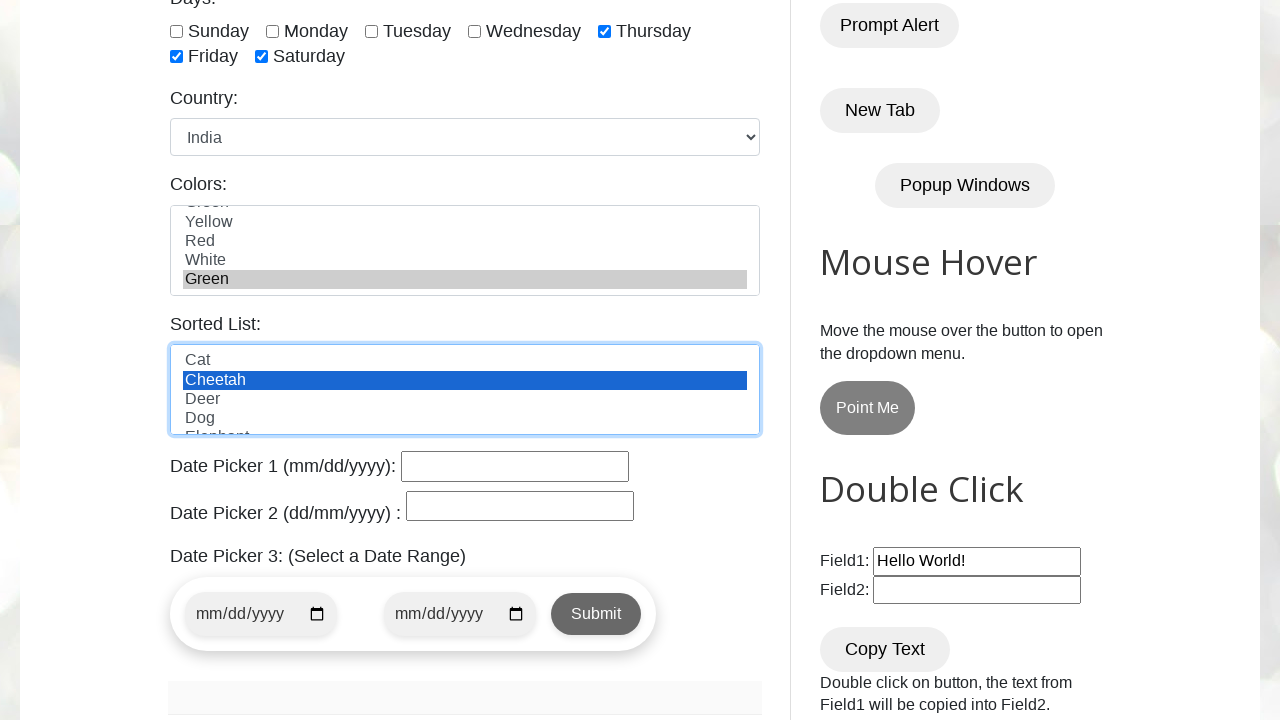

Selected an animal from multi-select at (465, 399) on #animals option >> nth=2
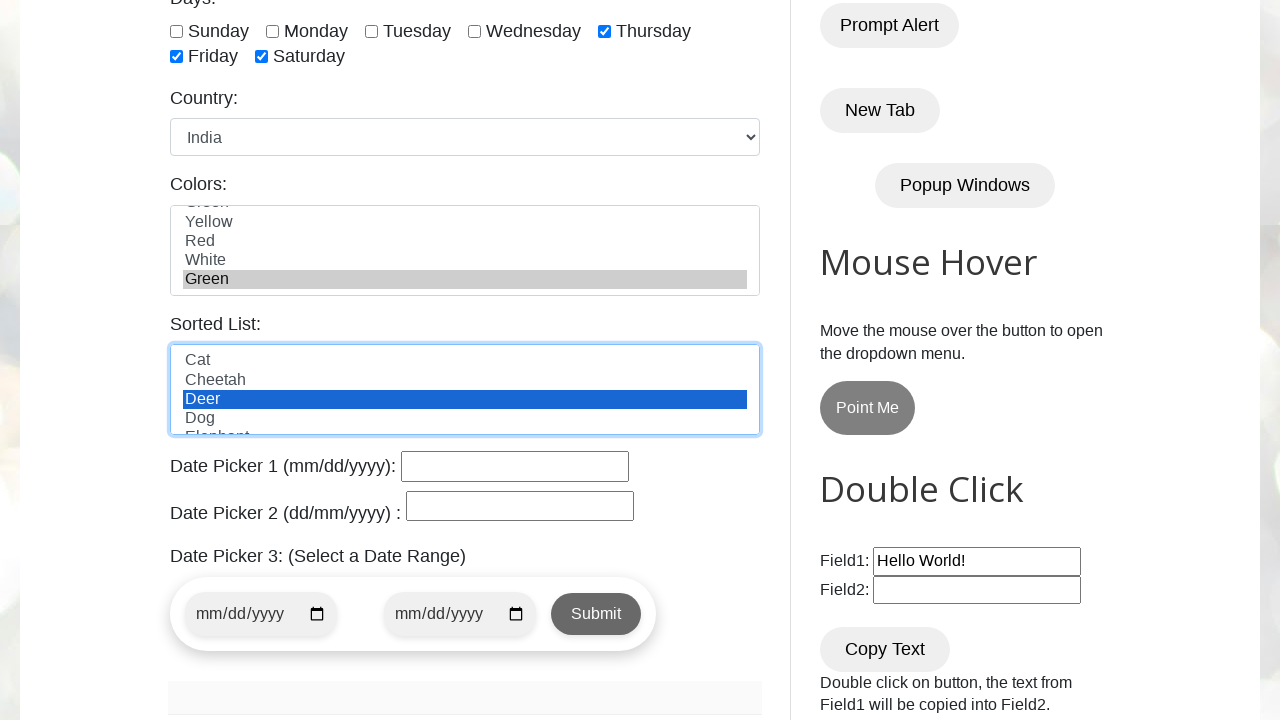

Selected an animal from multi-select at (465, 418) on #animals option >> nth=3
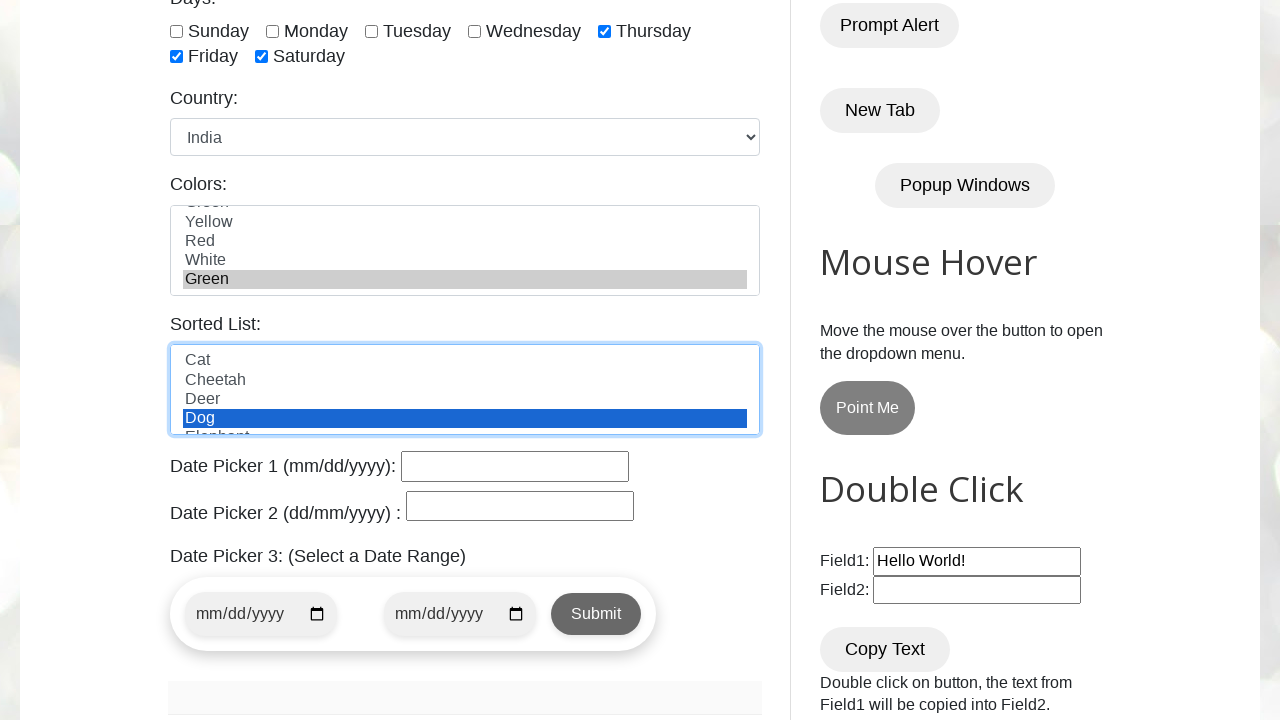

Selected an animal from multi-select at (465, 425) on #animals option >> nth=4
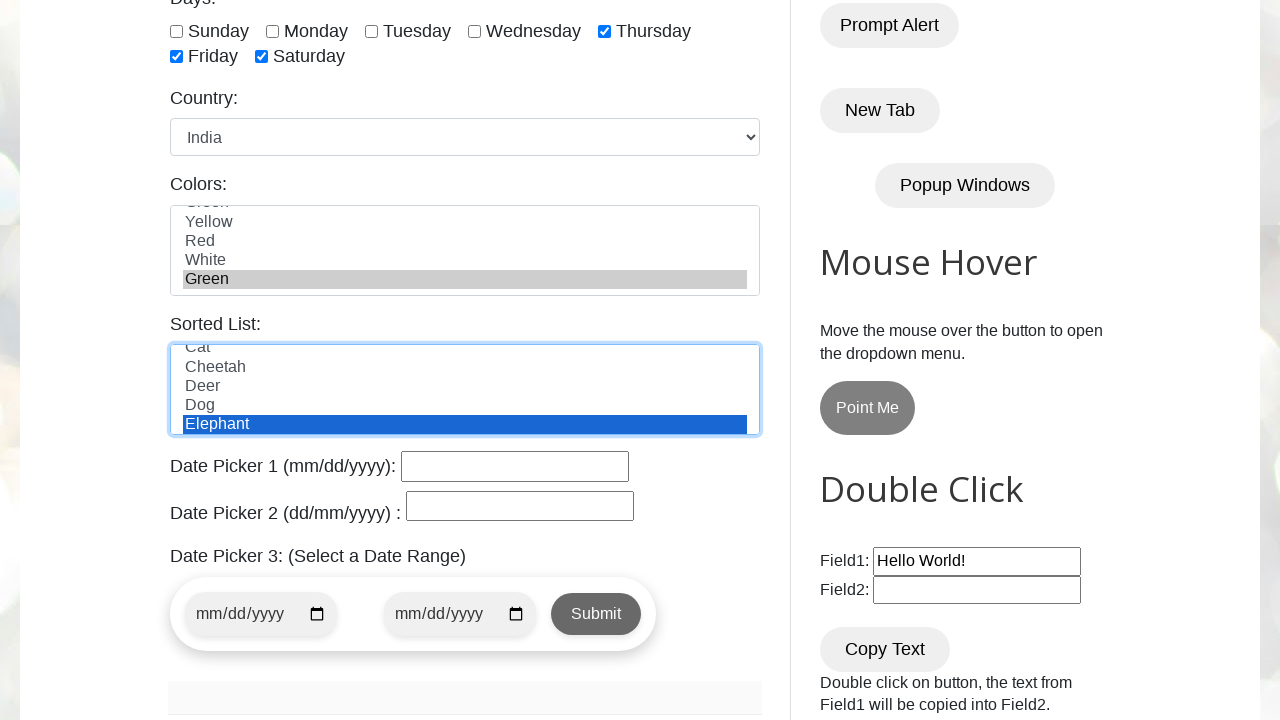

Selected an animal from multi-select at (465, 390) on #animals option >> nth=5
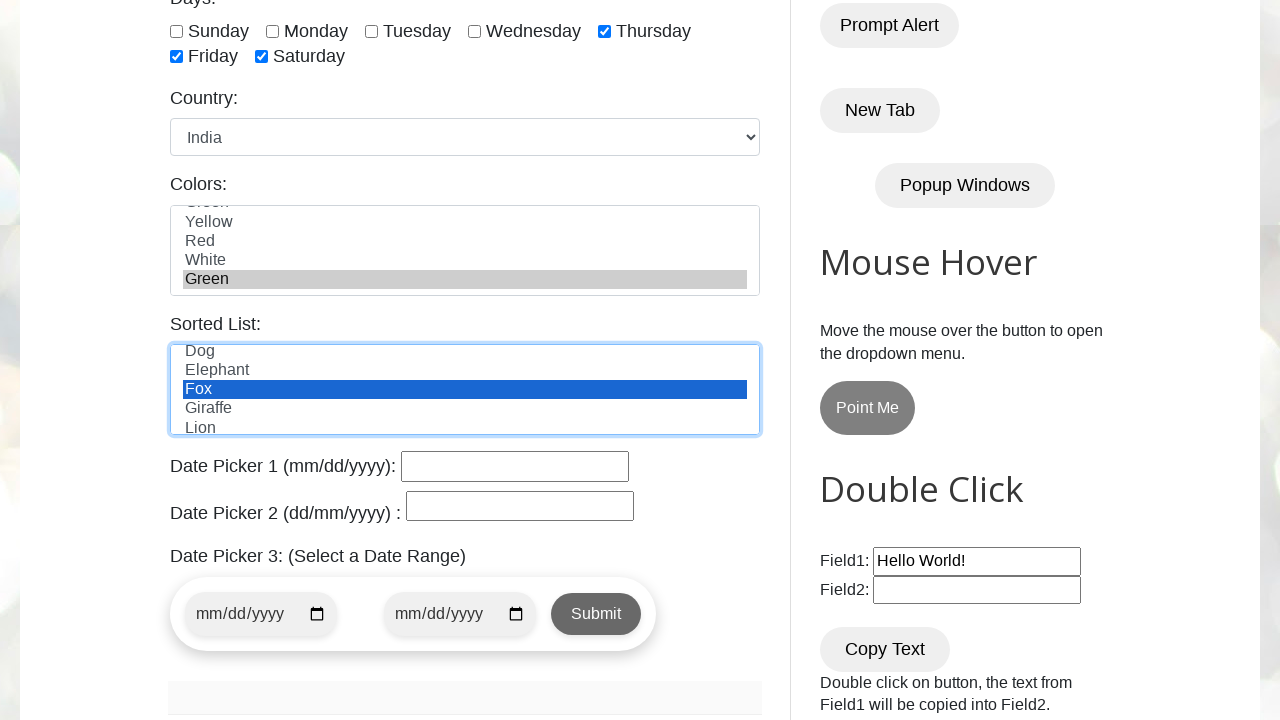

Selected an animal from multi-select at (465, 409) on #animals option >> nth=6
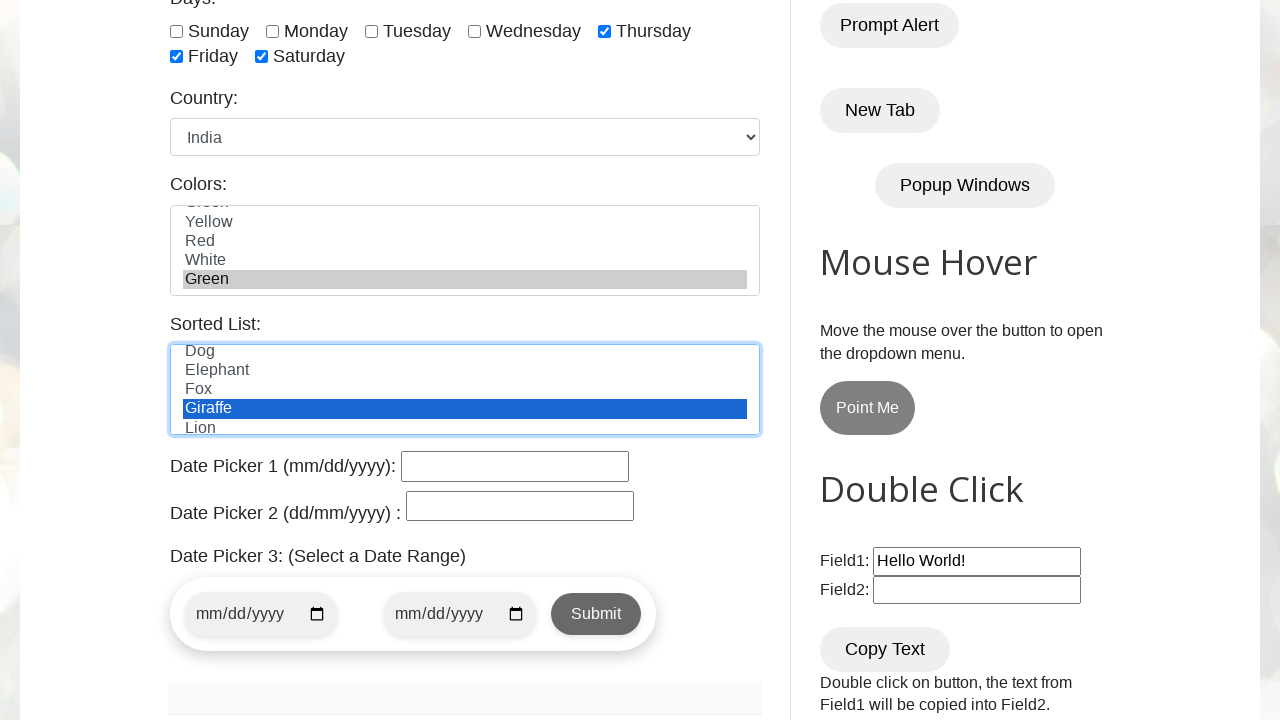

Selected an animal from multi-select at (465, 424) on #animals option >> nth=7
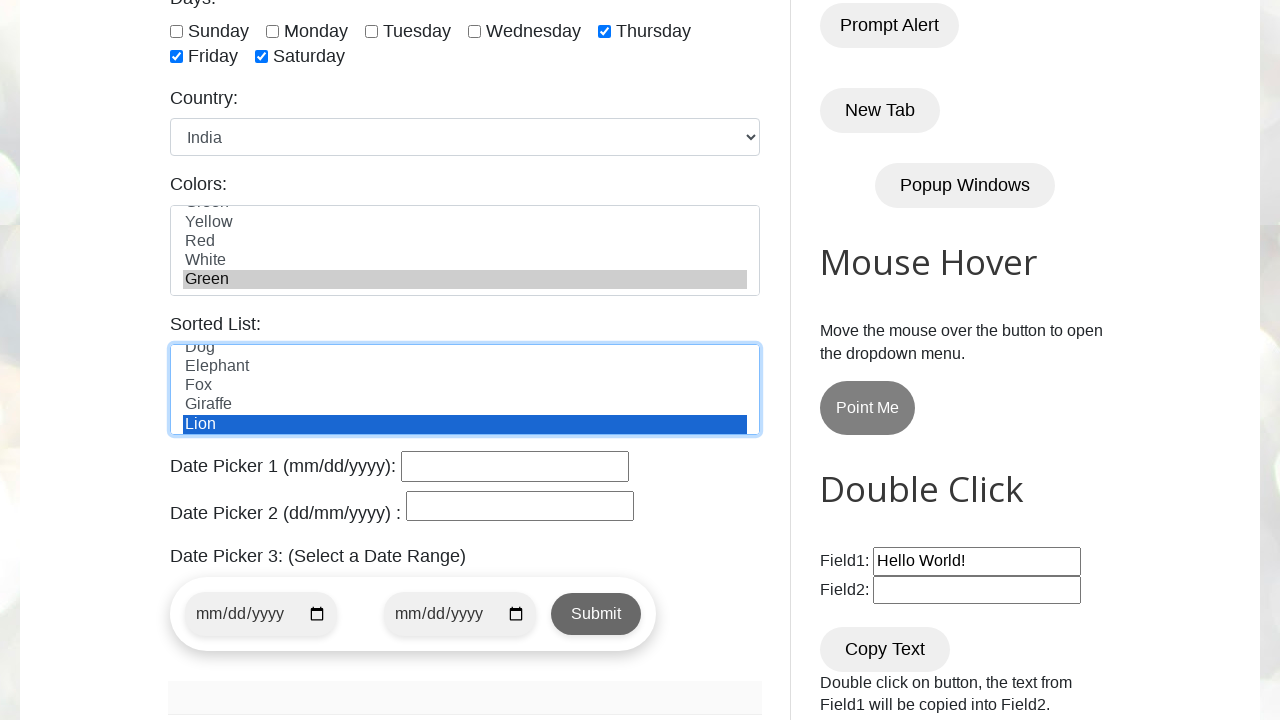

Selected an animal from multi-select at (465, 424) on #animals option >> nth=8
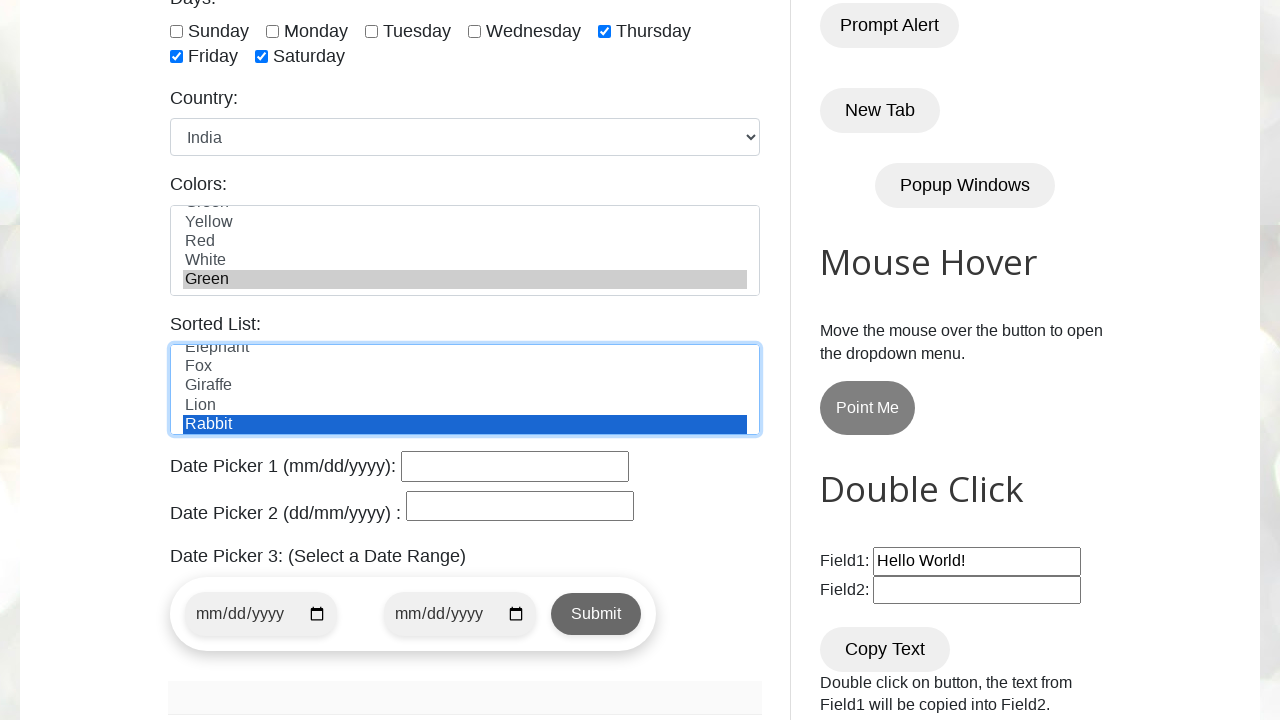

Selected an animal from multi-select at (465, 425) on #animals option >> nth=9
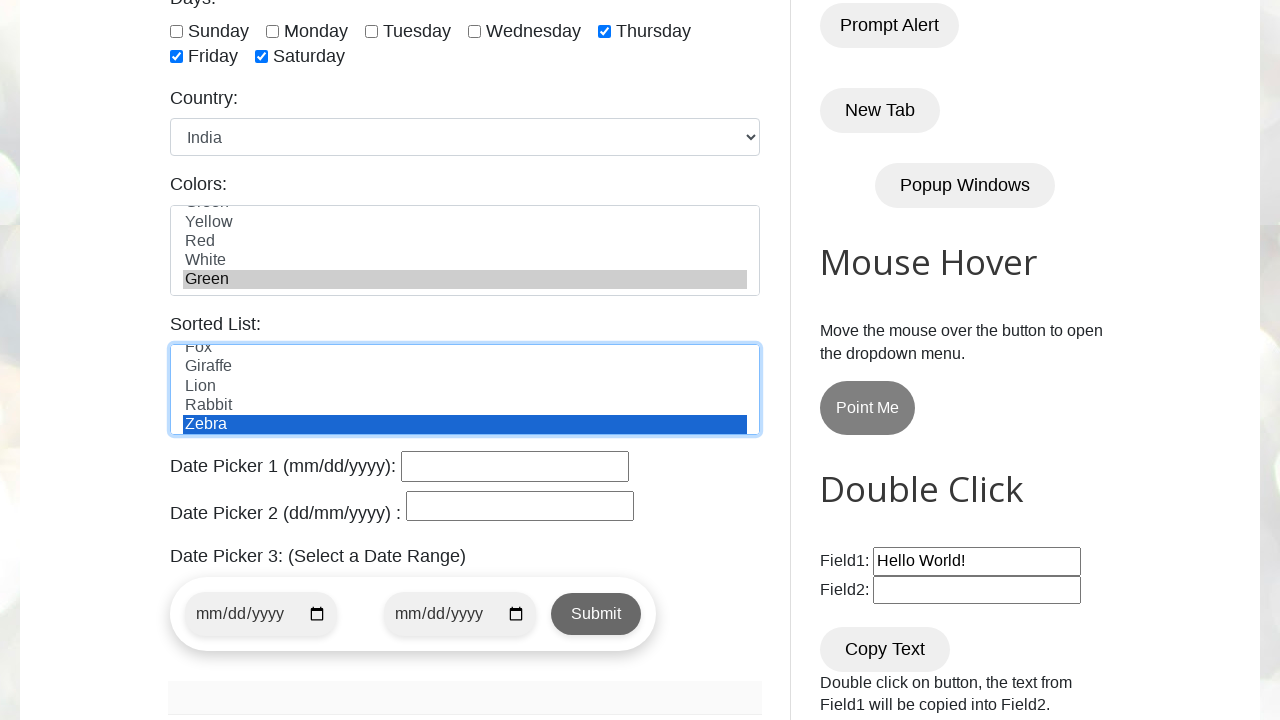

Clicked pagination link 1 at (416, 361) on #pagination li a >> nth=0
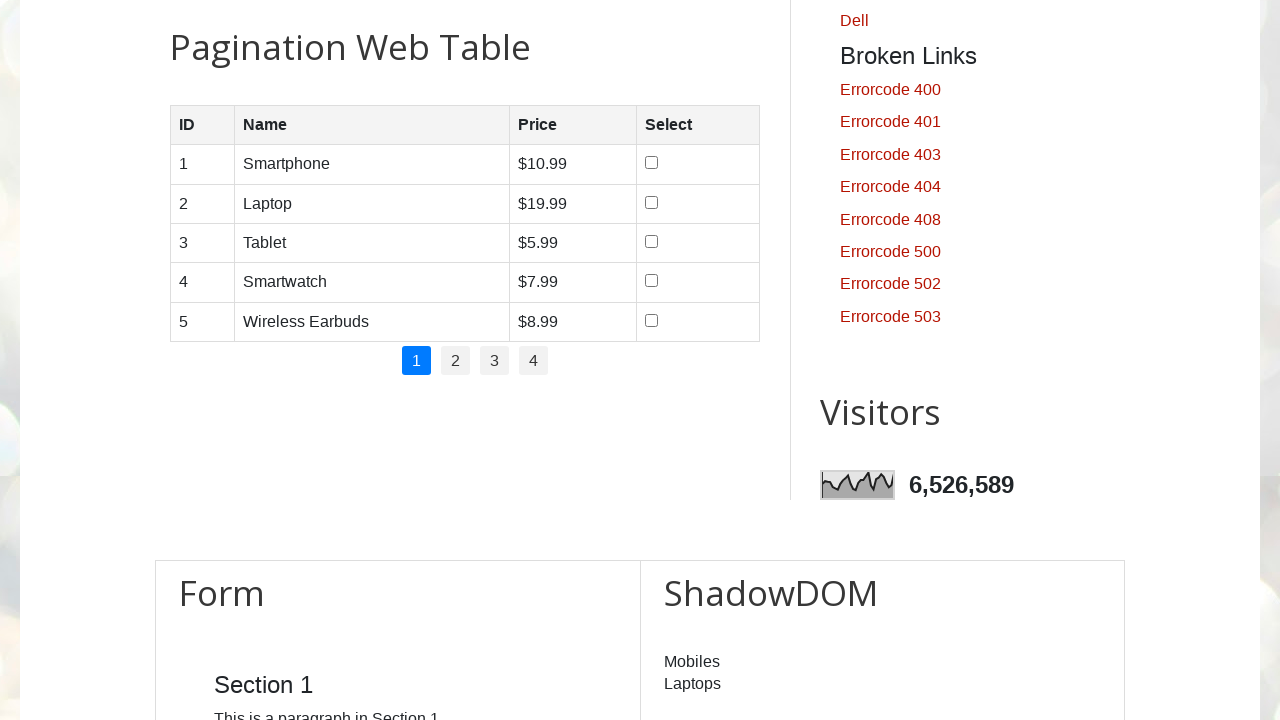

Waited 1 second for page to load
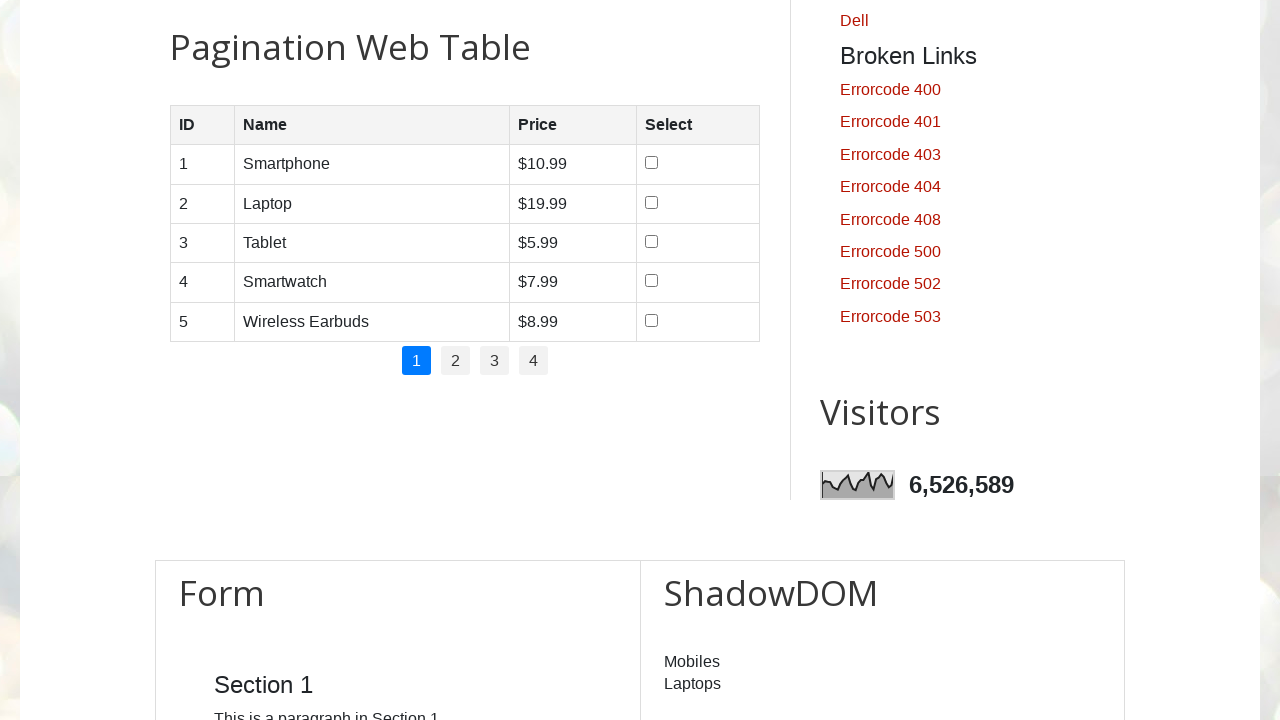

Clicked pagination link 2 at (456, 361) on #pagination li a >> nth=1
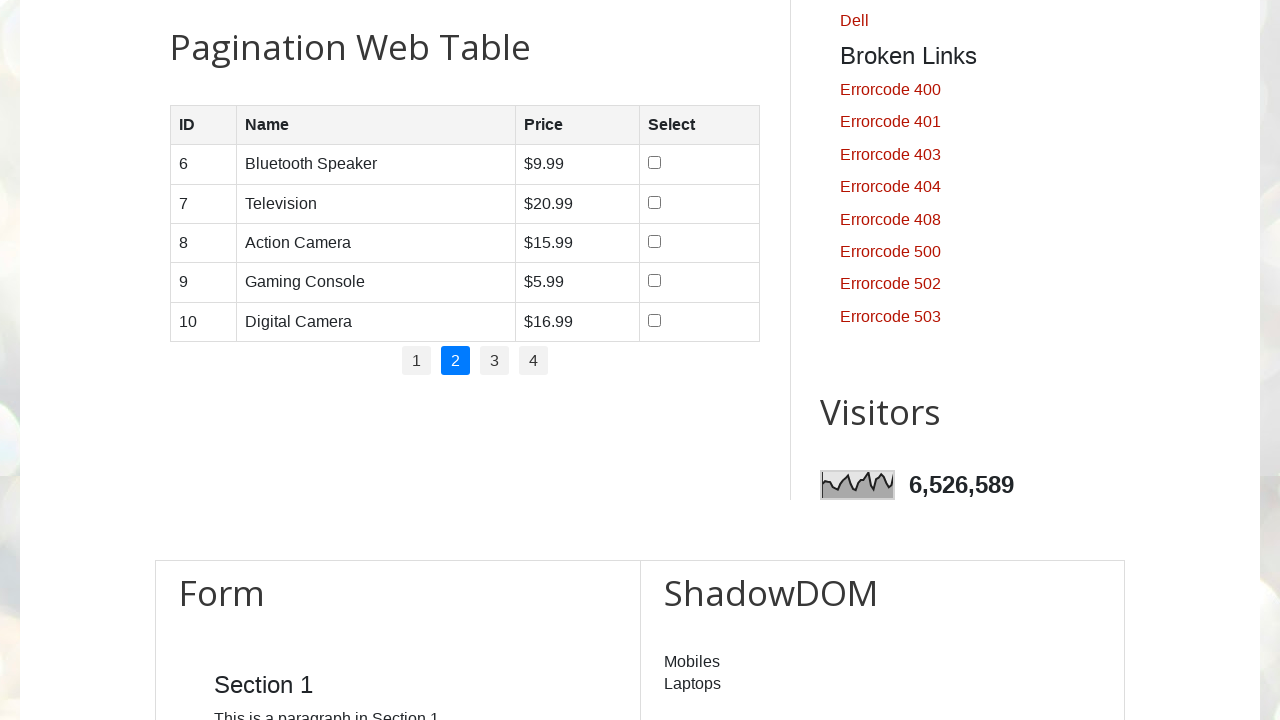

Waited 1 second for page to load
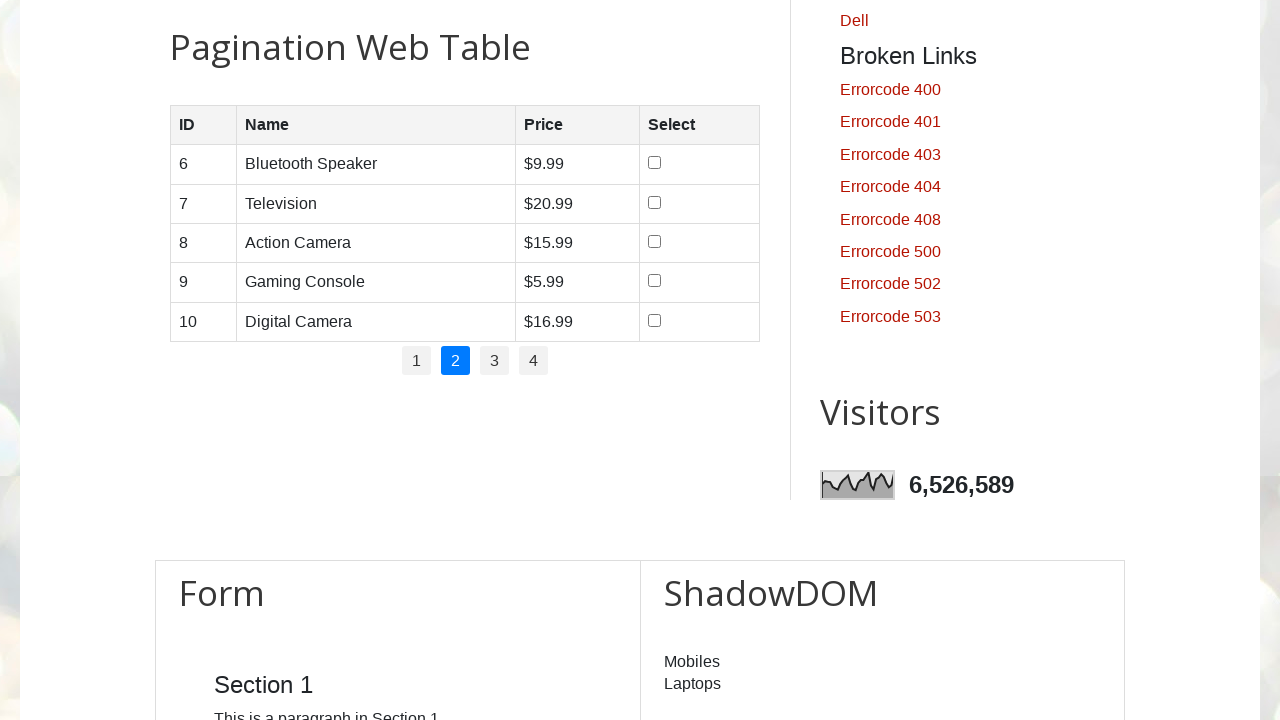

Clicked pagination link 3 at (494, 361) on #pagination li a >> nth=2
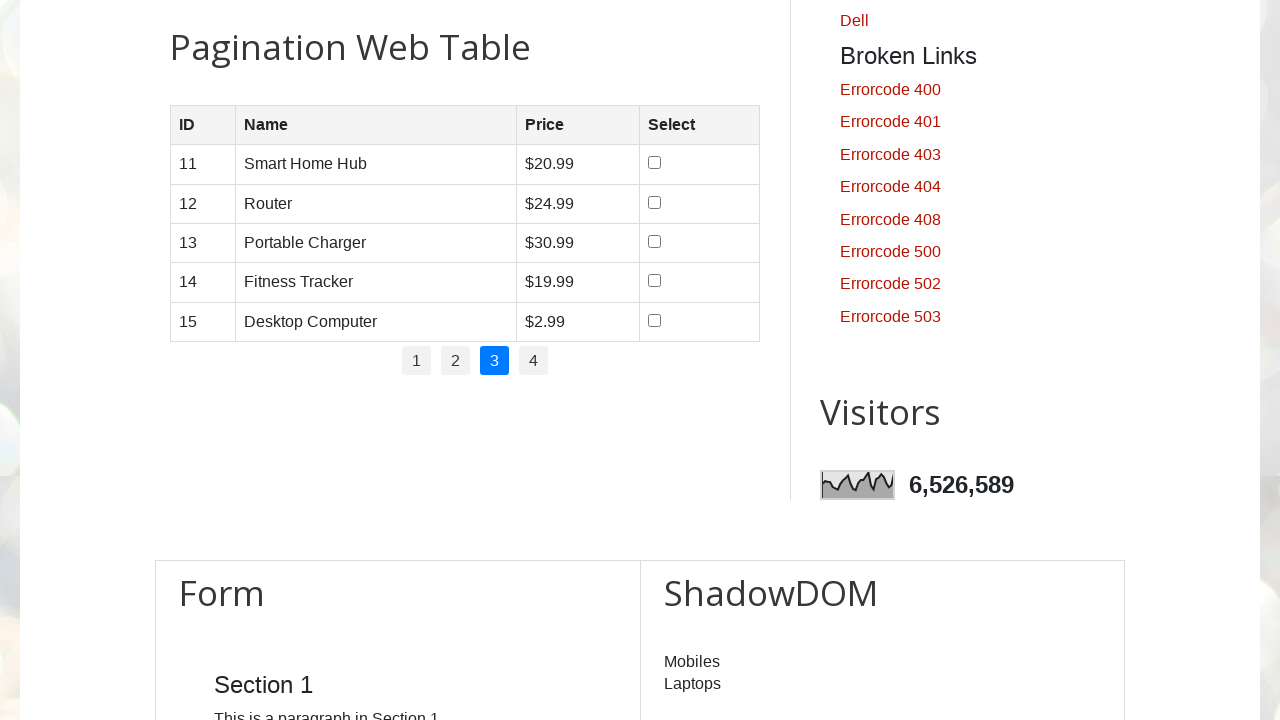

Waited 1 second for page to load
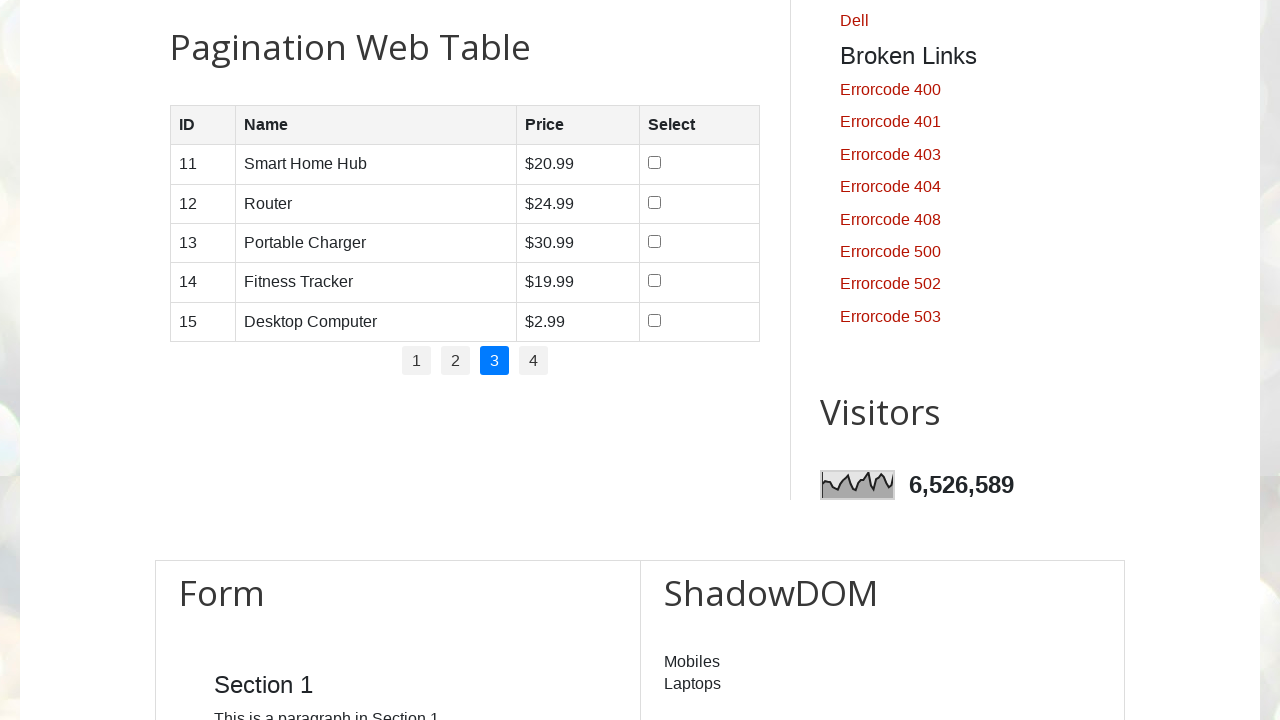

Clicked pagination link 4 at (534, 361) on #pagination li a >> nth=3
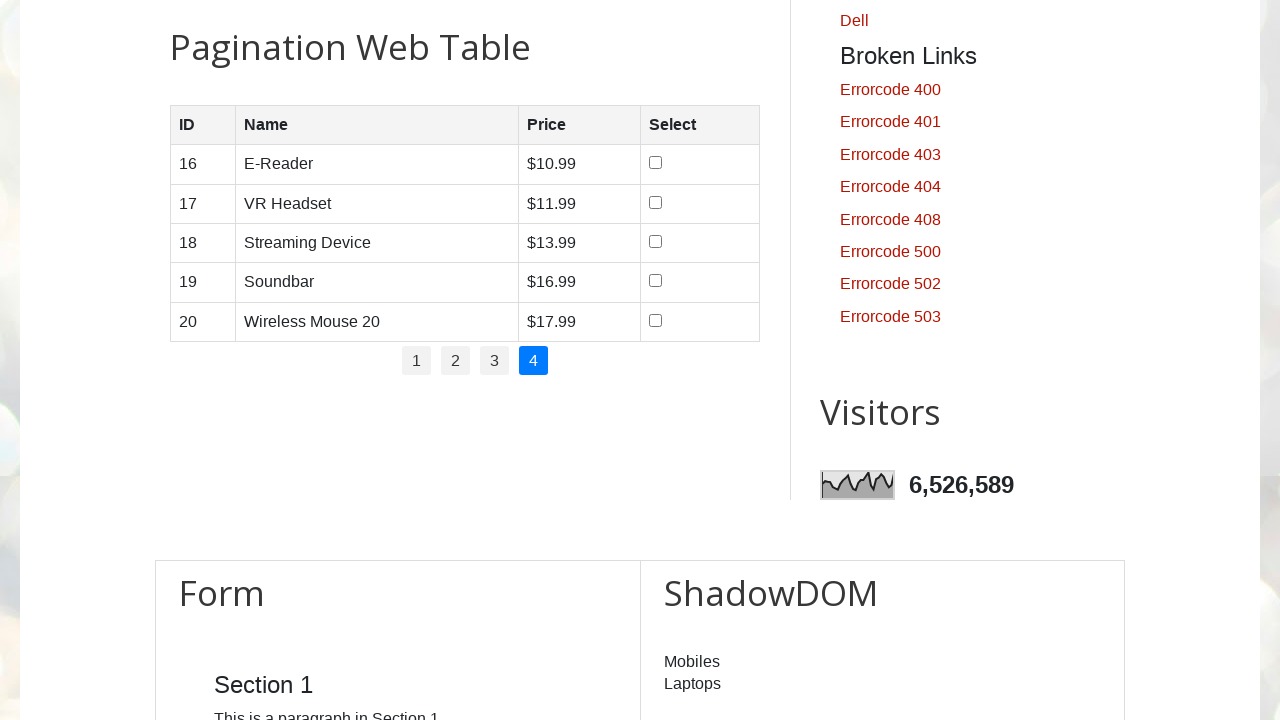

Waited 1 second for page to load
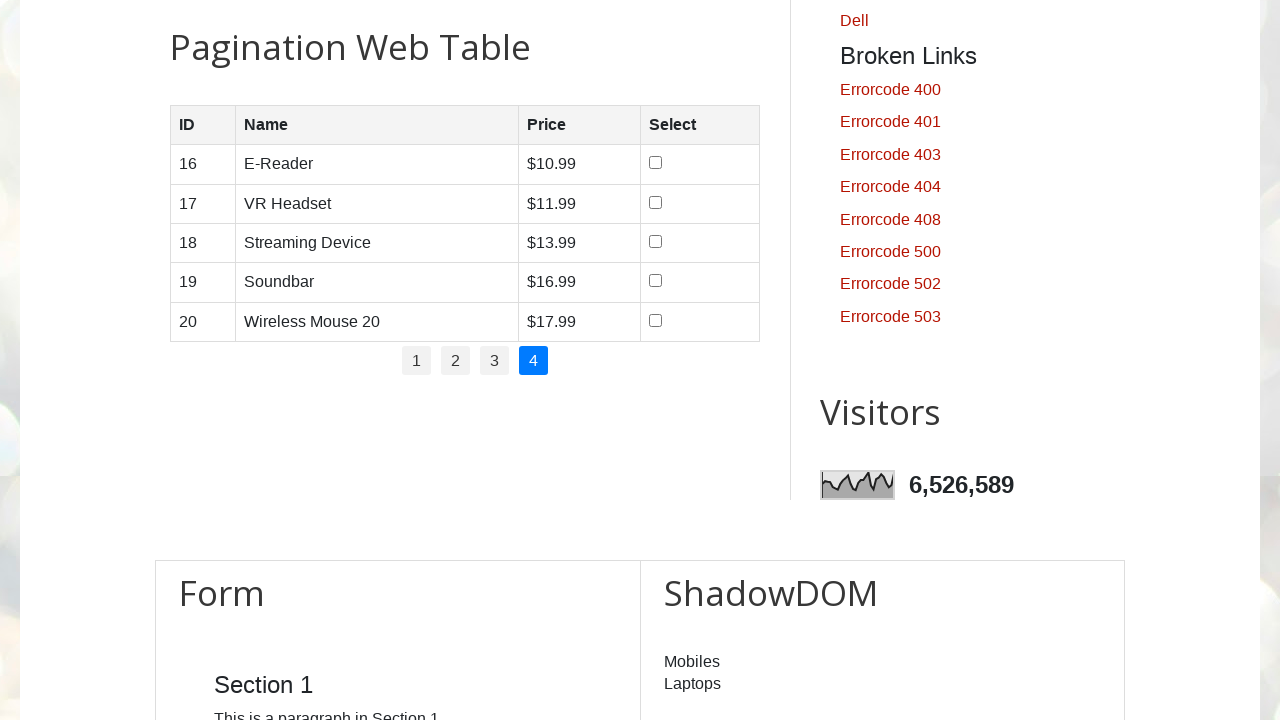

Clicked alert button at (888, 361) on #alertBtn
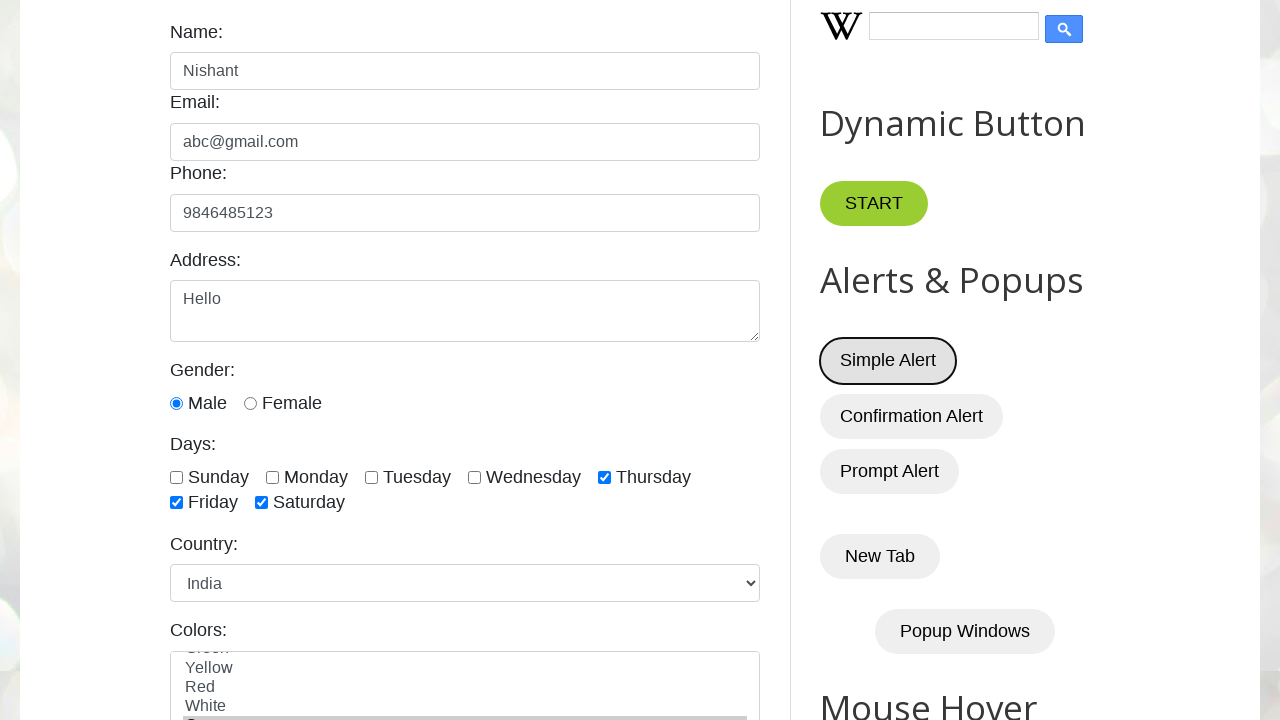

Alert dialog accepted
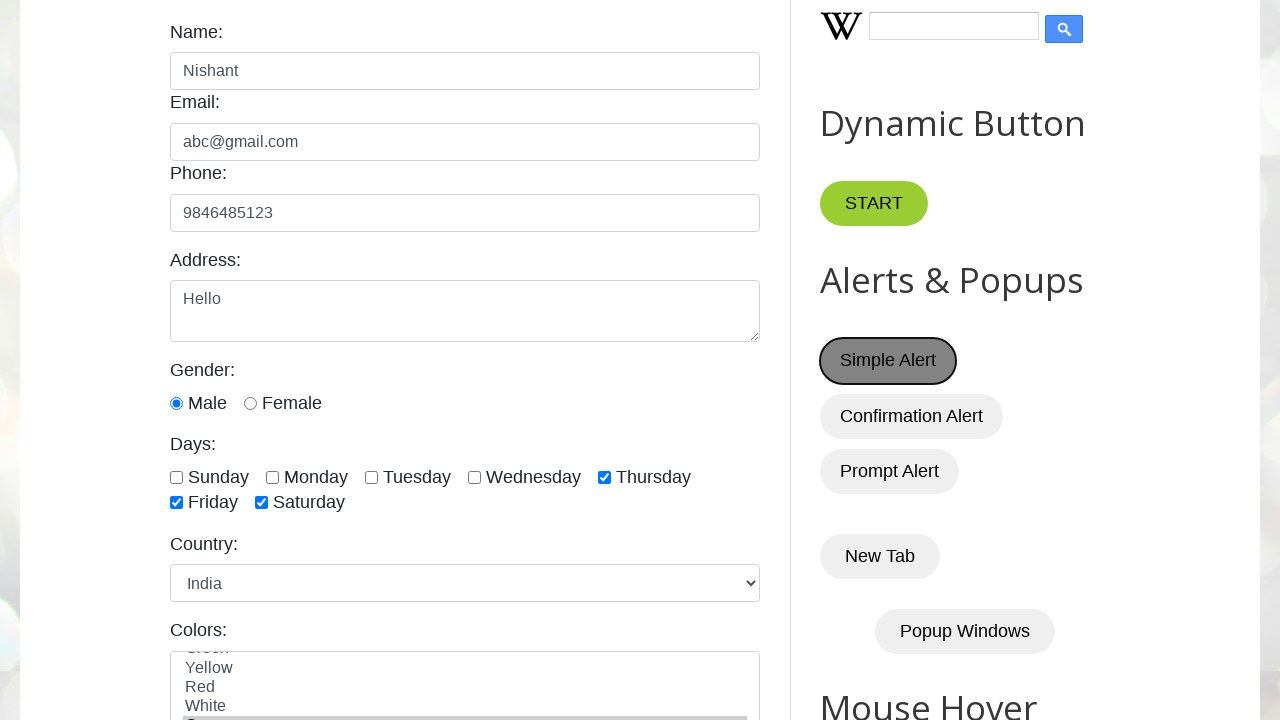

Clicked alert button again at (888, 361) on #alertBtn
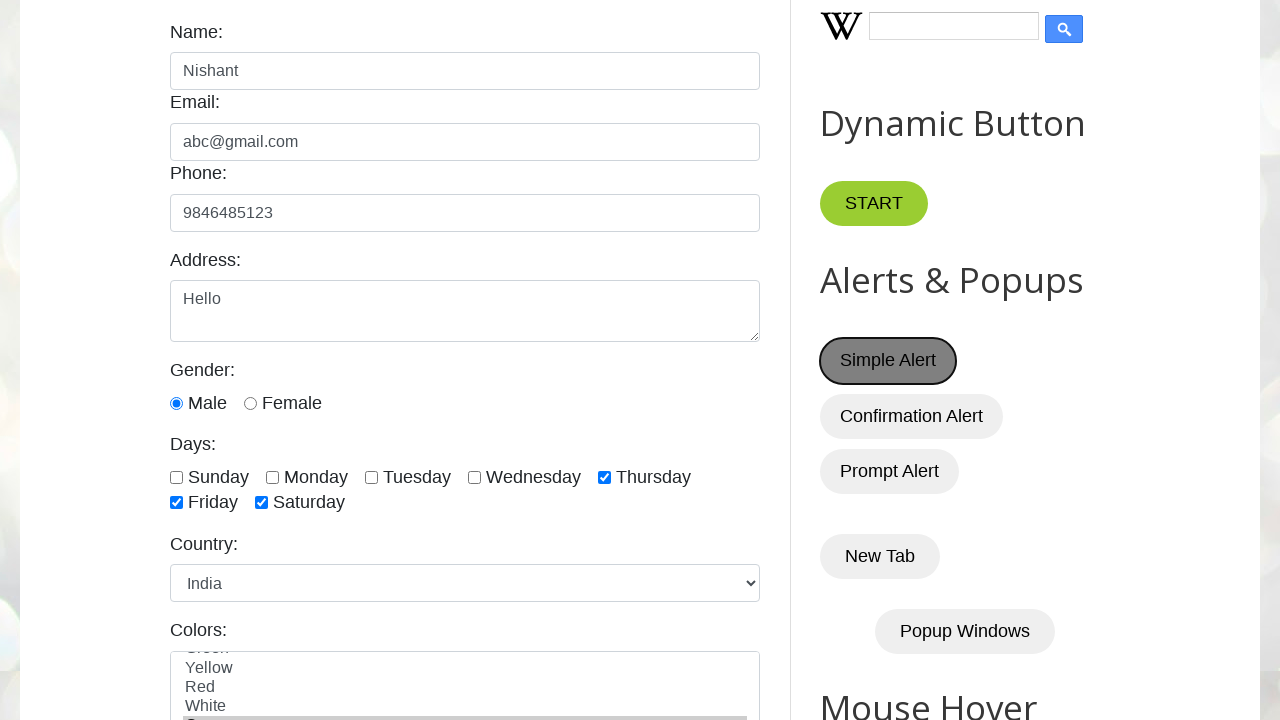

Clicked confirm button at (912, 416) on #confirmBtn
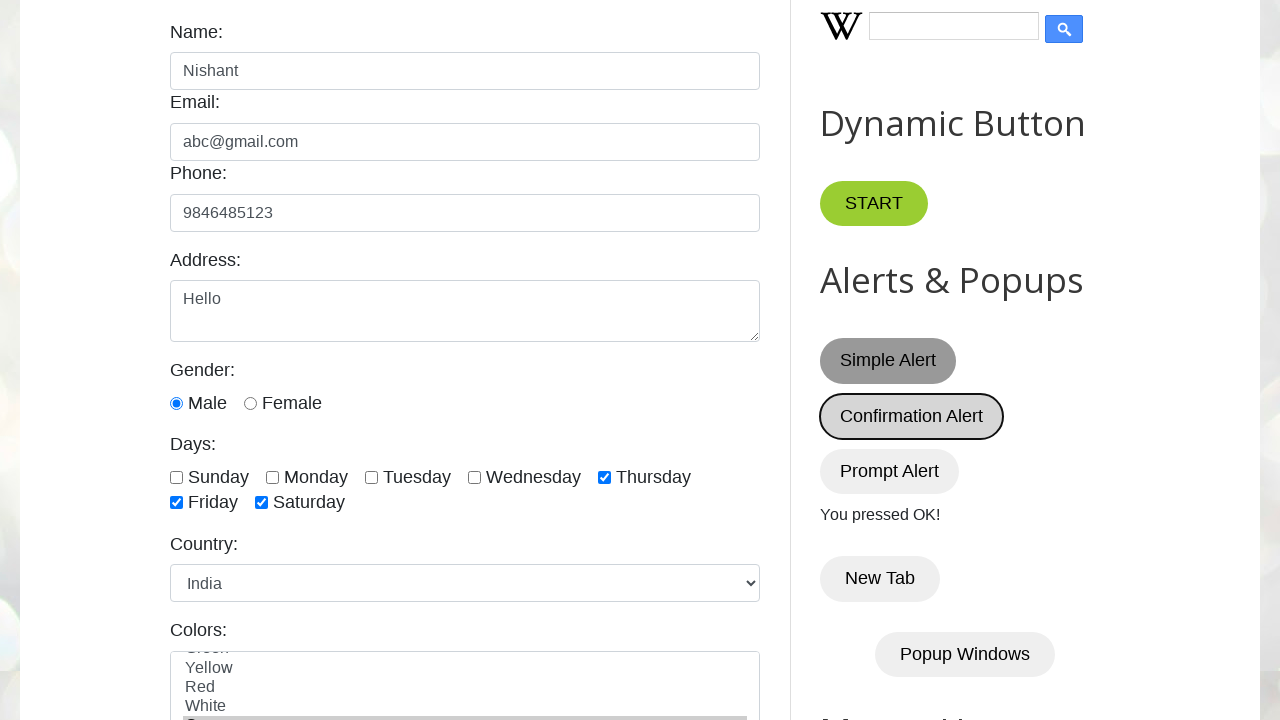

Confirmation dialog accepted
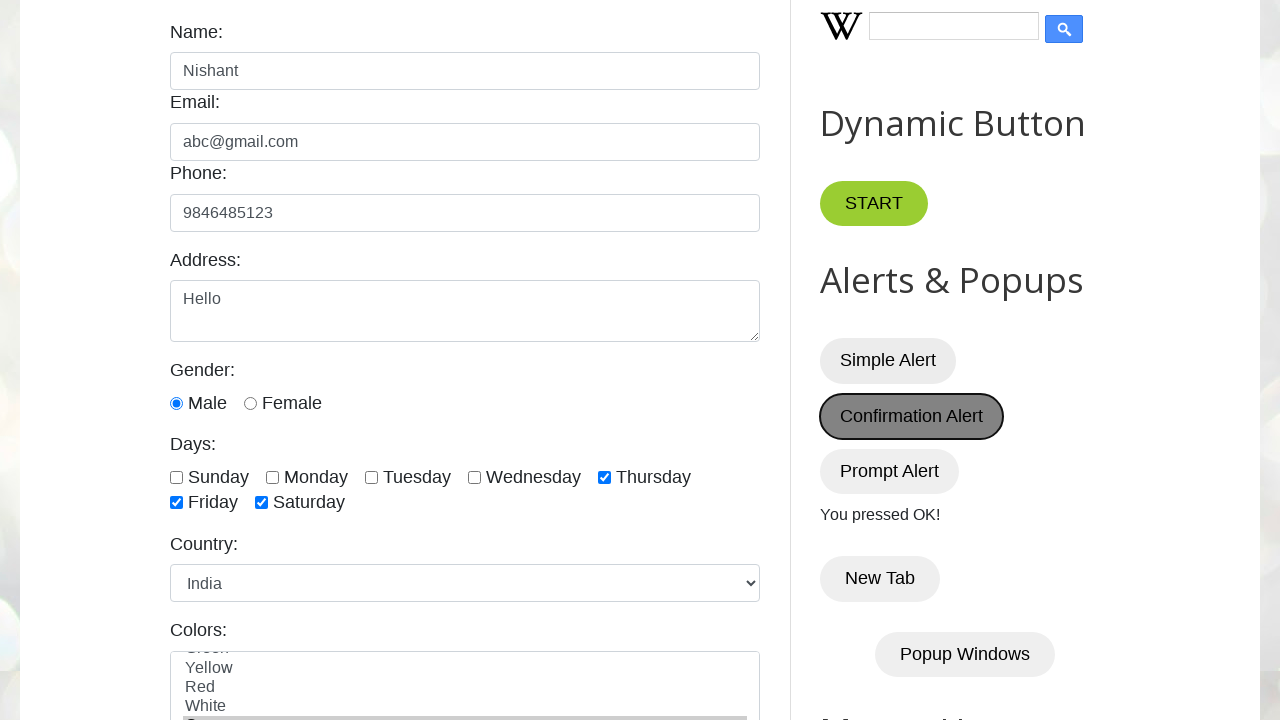

Clicked confirm button again at (912, 416) on #confirmBtn
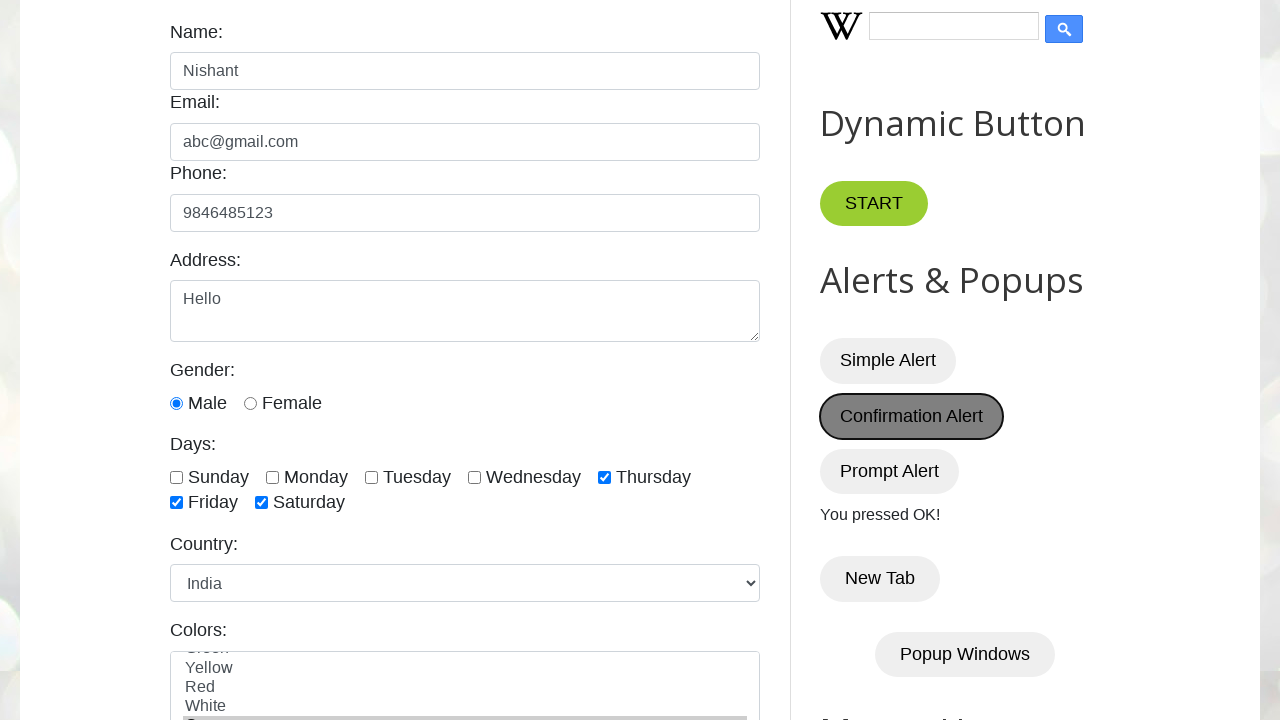

Set up prompt dialog handler
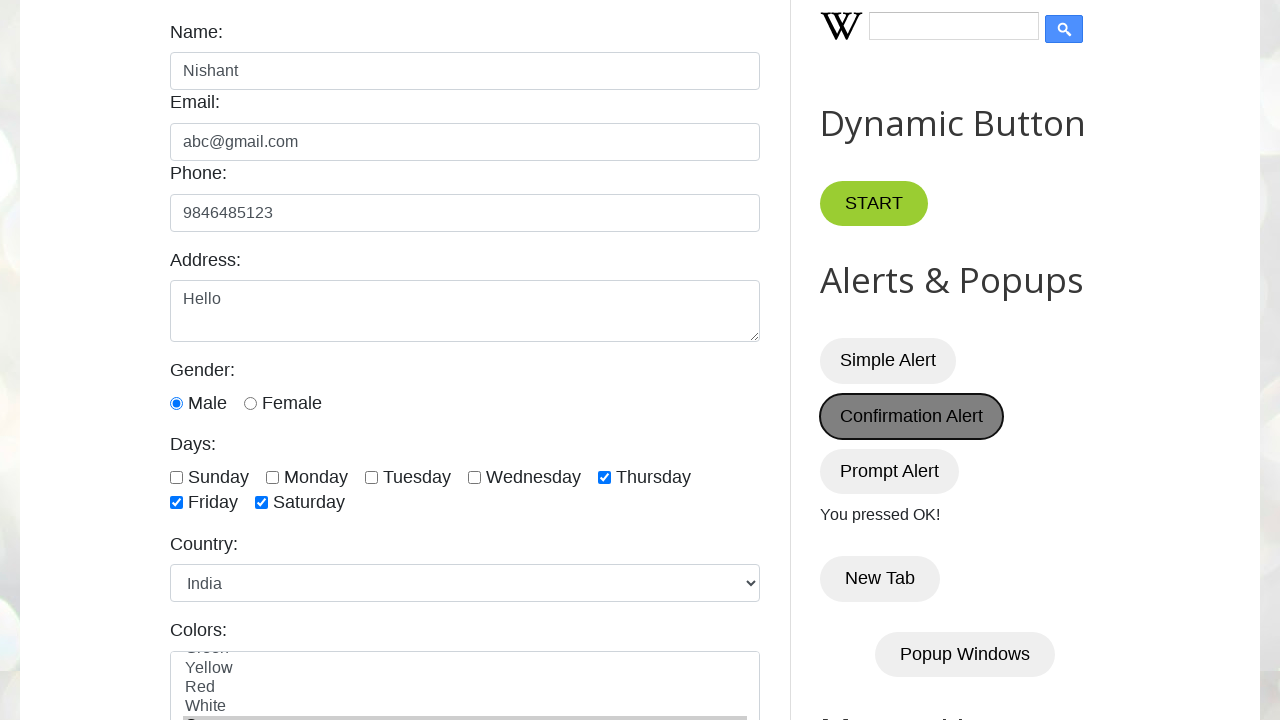

Clicked prompt button and entered 'World' at (890, 471) on #promptBtn
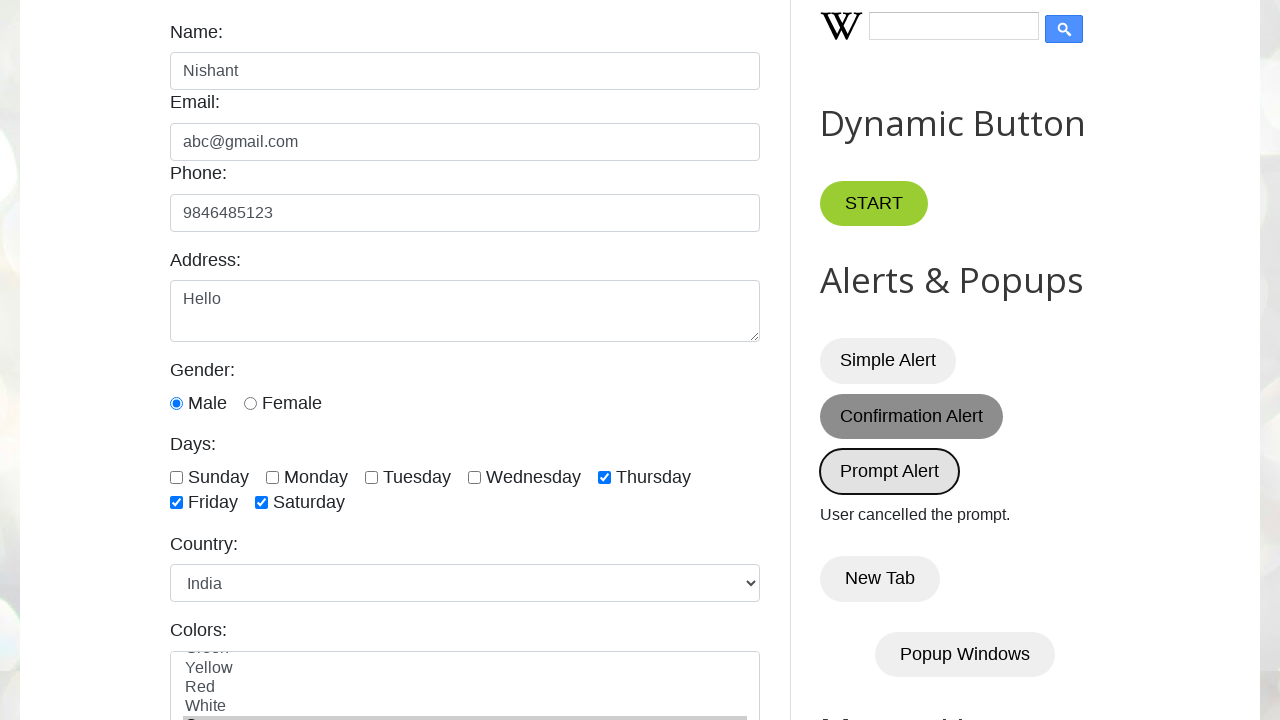

Hovered over dropdown button at (868, 361) on button.dropbtn
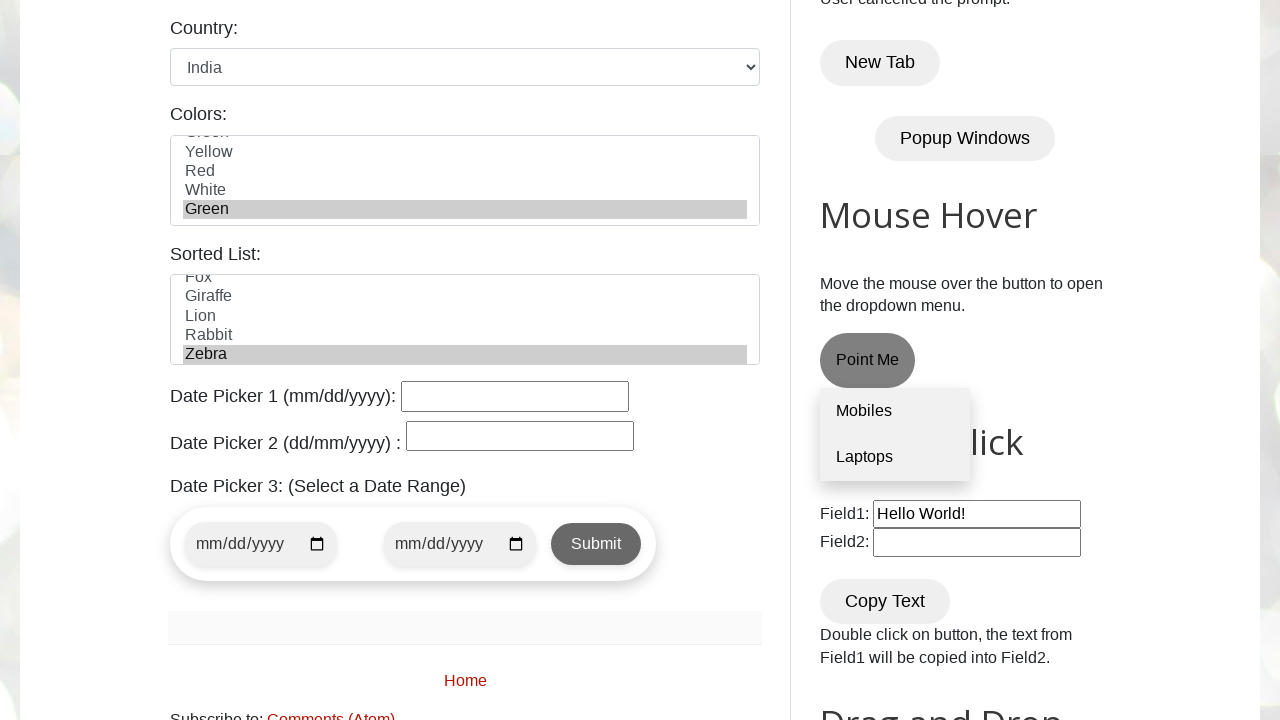

Hovered over 'Mobiles' dropdown option at (895, 411) on .dropdown-content a:has-text('Mobiles')
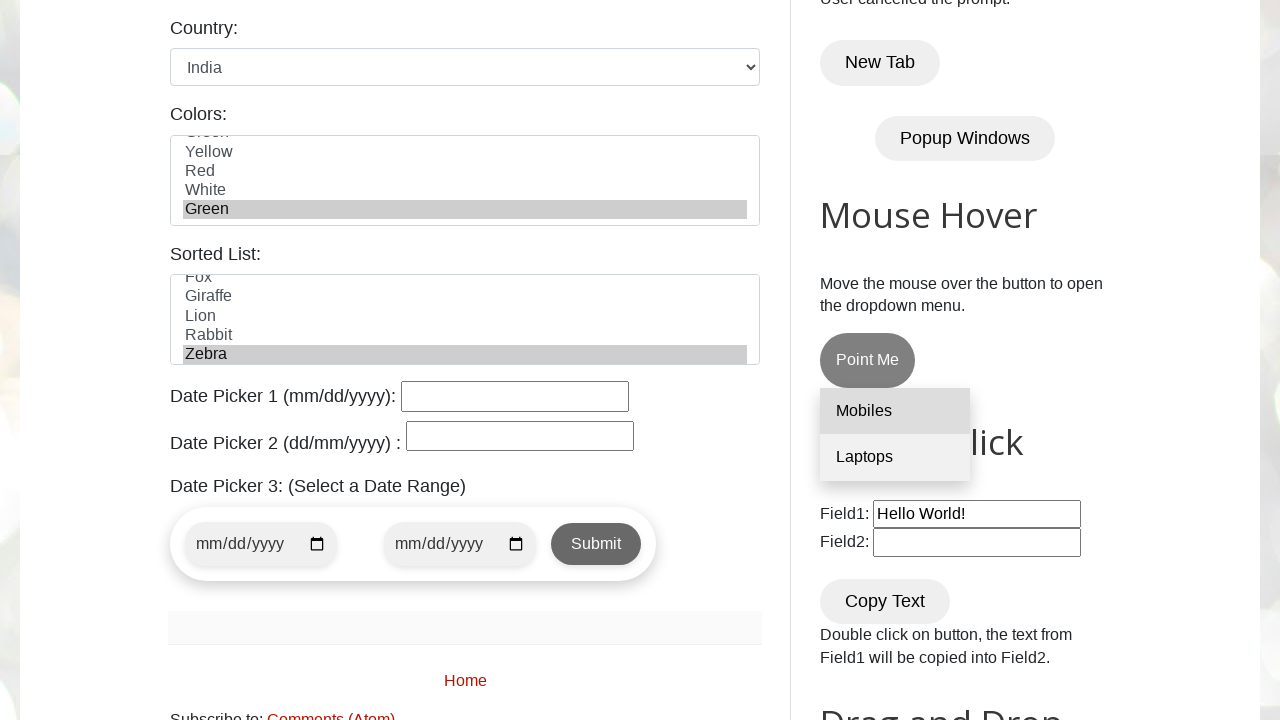

Clicked 'Mobiles' dropdown option at (895, 411) on .dropdown-content a:has-text('Mobiles')
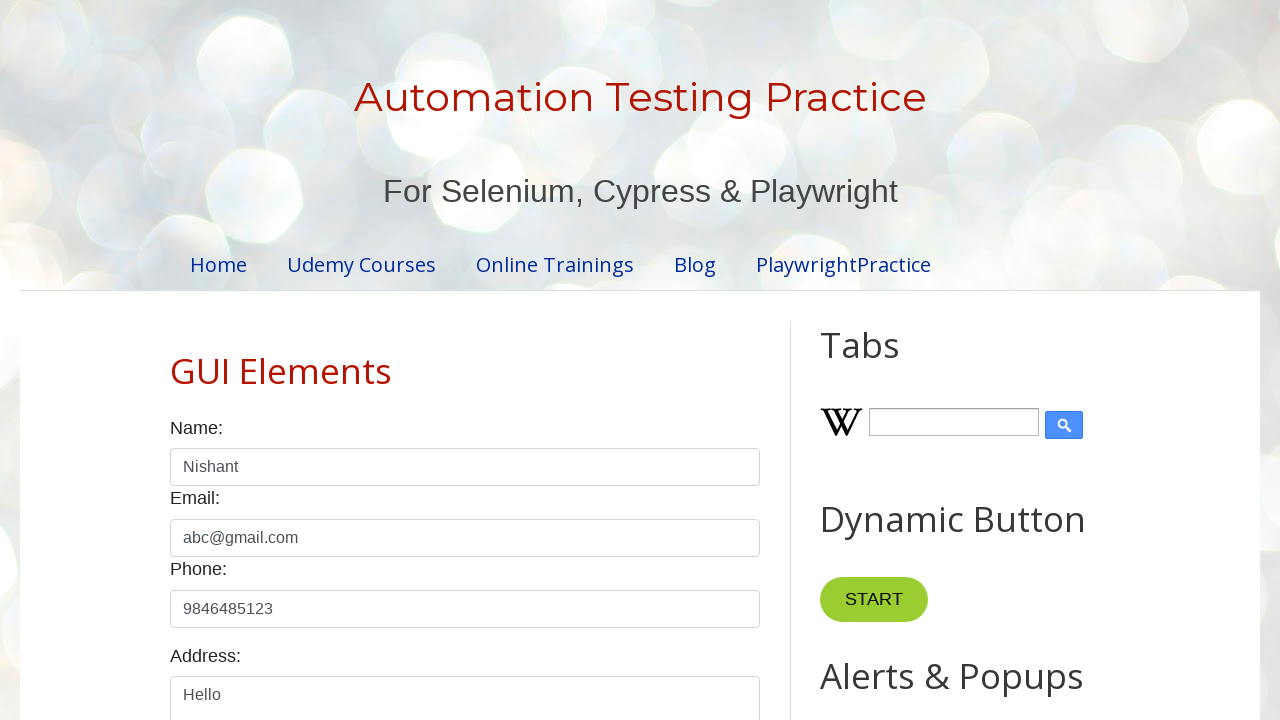

Cleared field1 on #field1
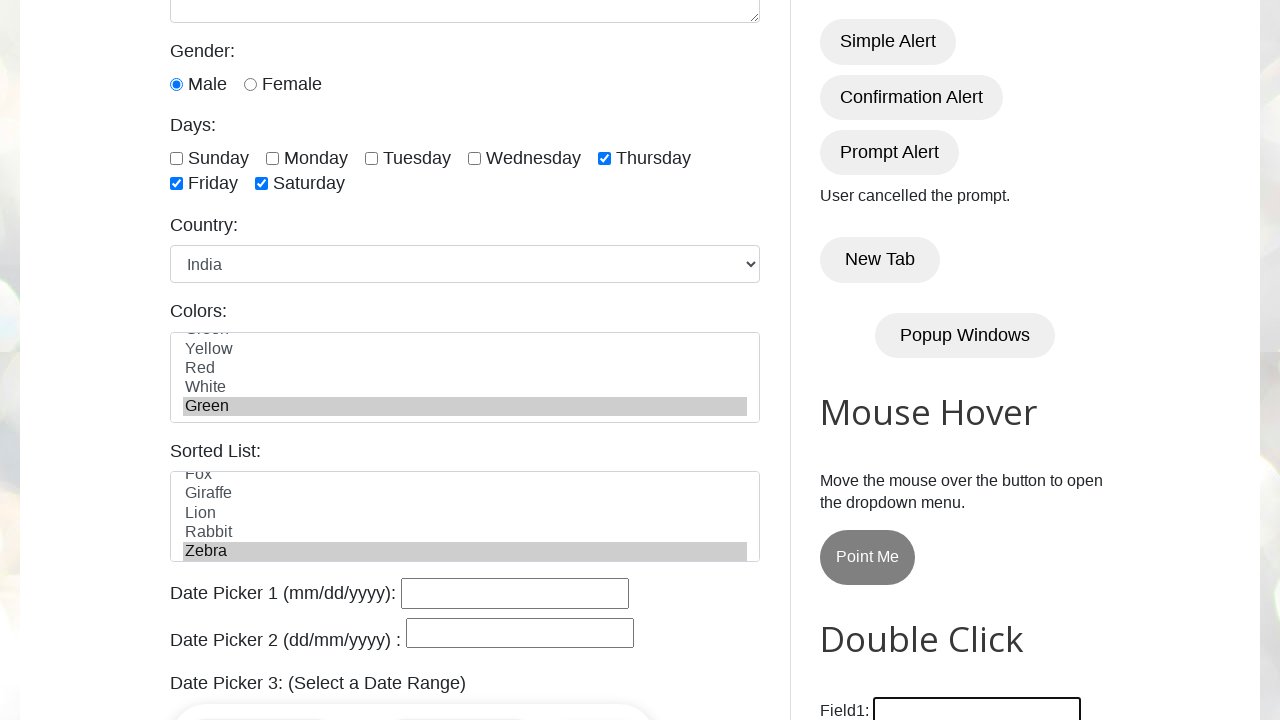

Filled field1 with 'Nishant' on #field1
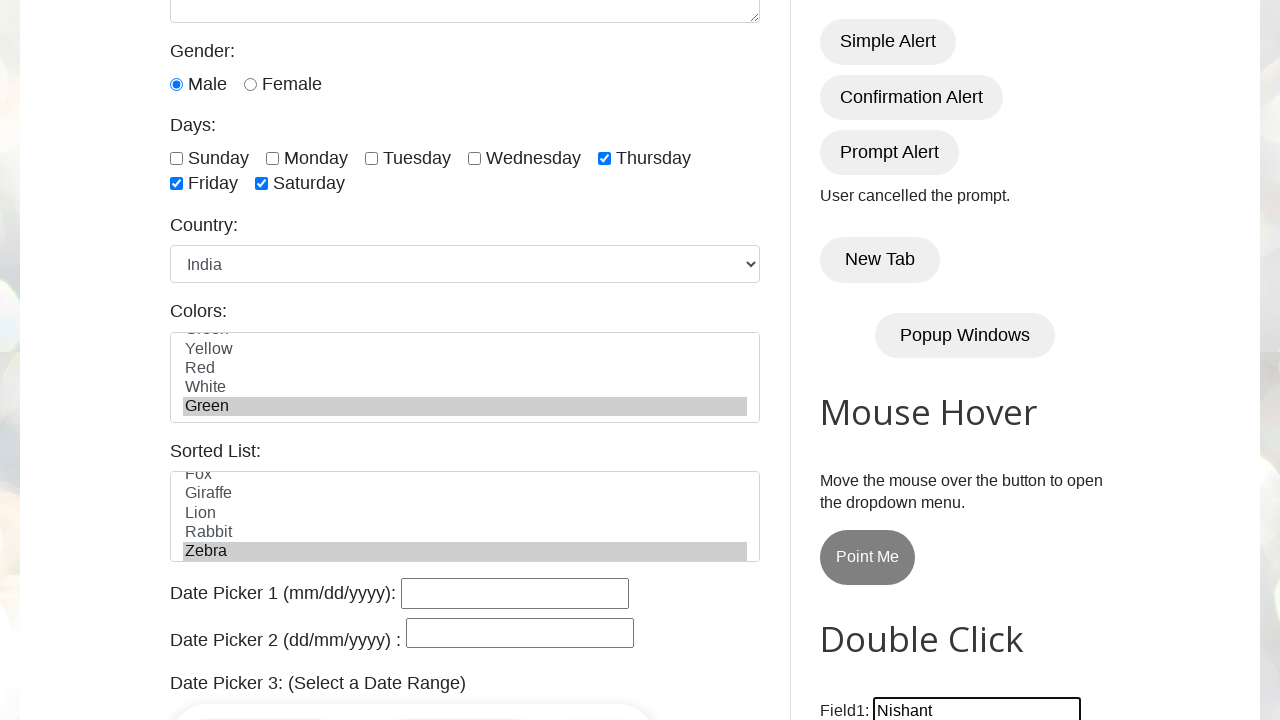

Double-clicked 'Copy Text' button at (885, 361) on text=Copy Text
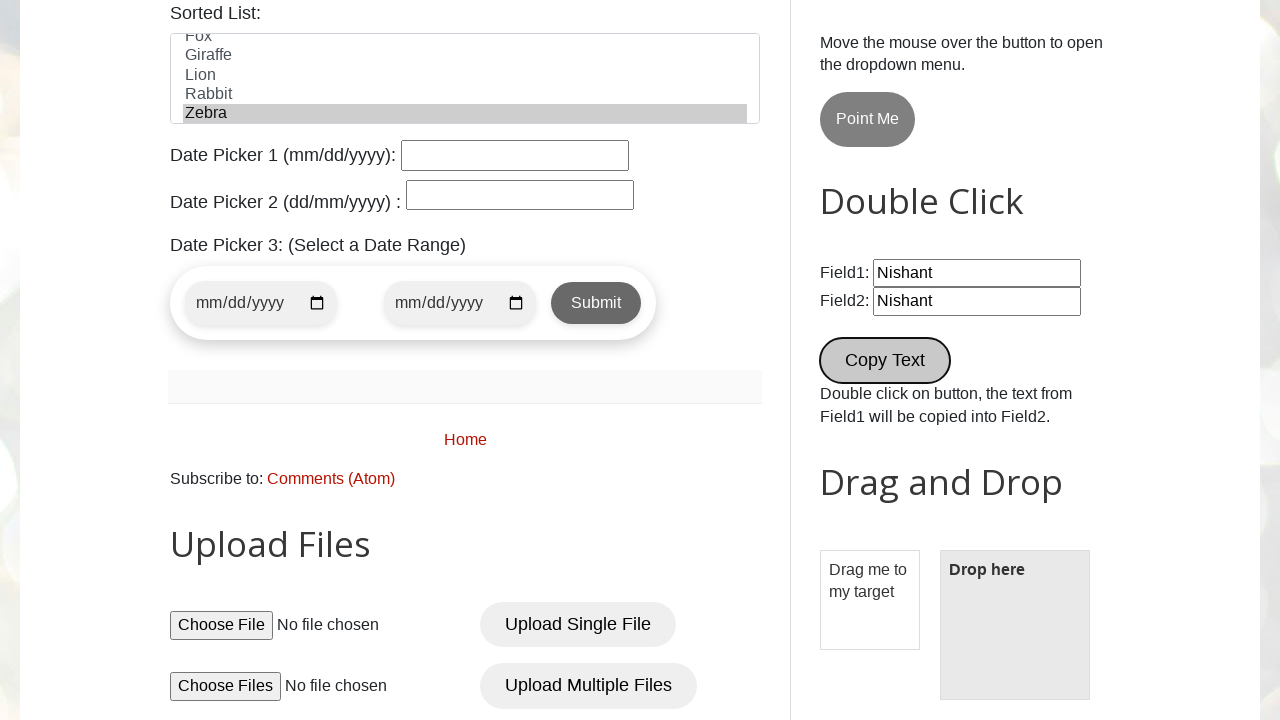

Dragged and dropped element from draggable to droppable area at (1015, 625)
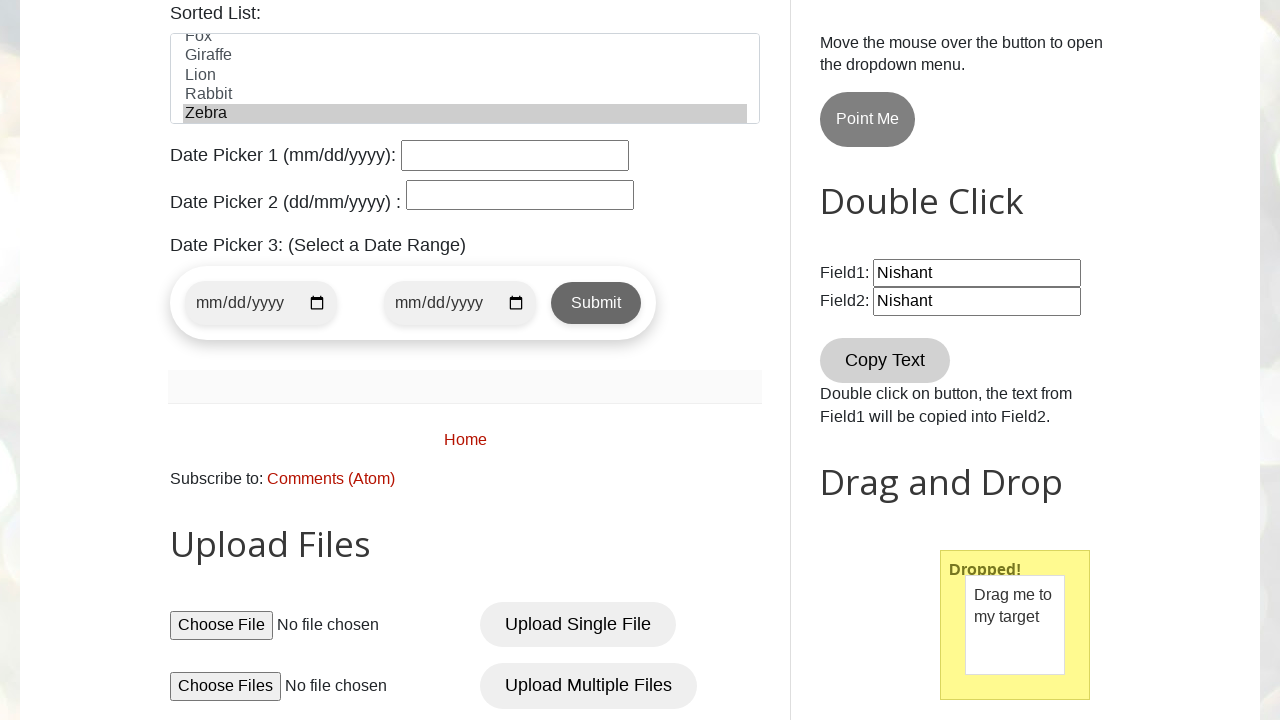

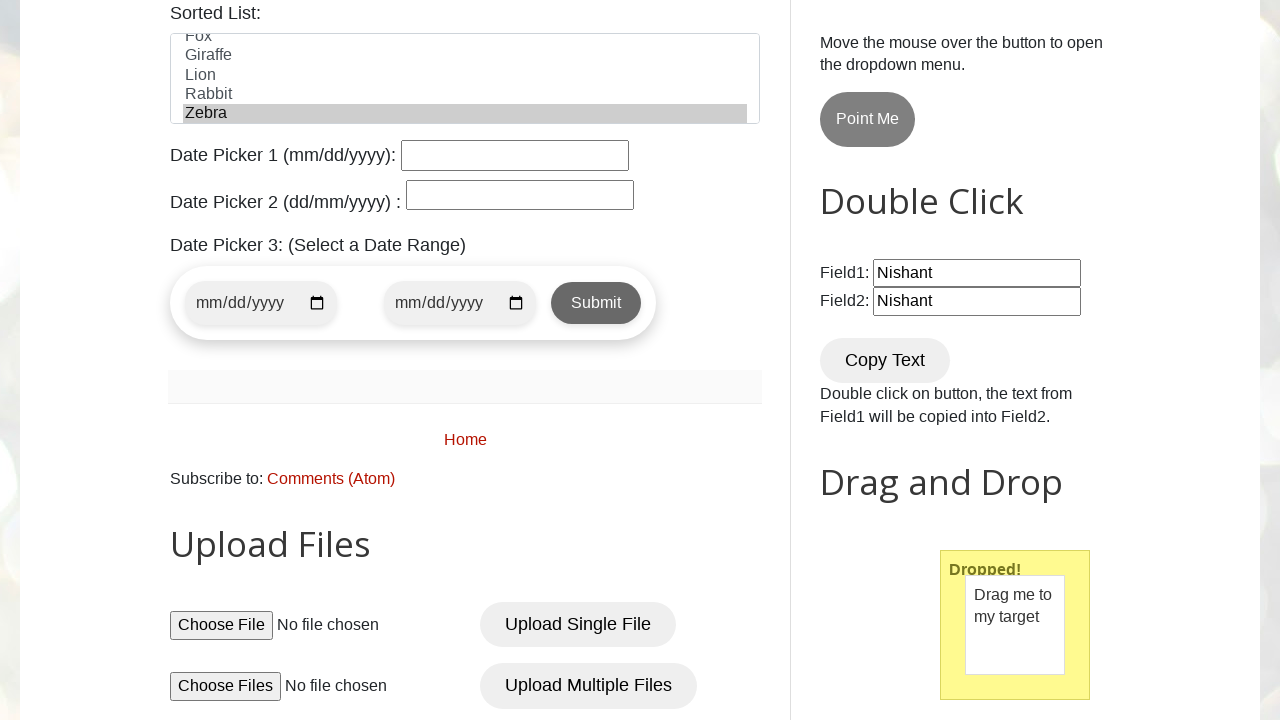